Scrapes the Hyperliquid leaderboard by navigating to the All-time view, scrolling through the virtualized table, and extracting trader information including wallet addresses from the top 30 entries.

Starting URL: https://app.hyperliquid.xyz/leaderboard

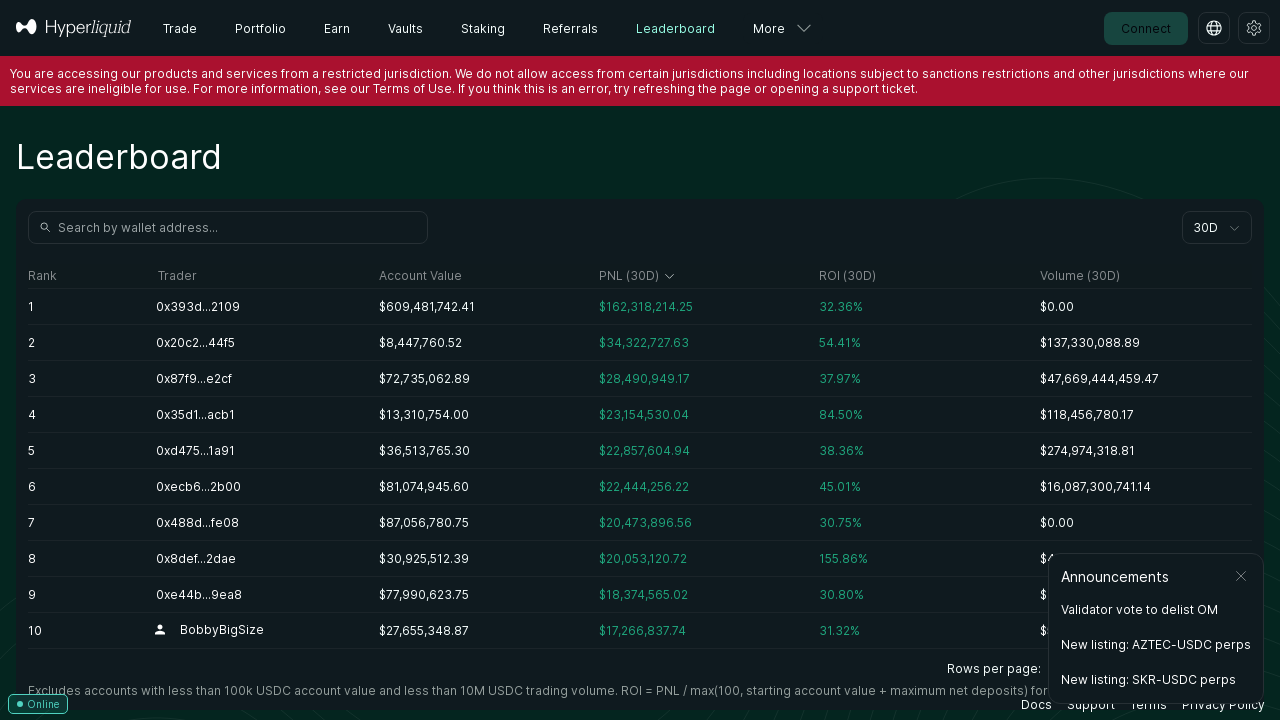

Clicked dropdown button to open leaderboard view options at (1217, 228) on div.variant_black
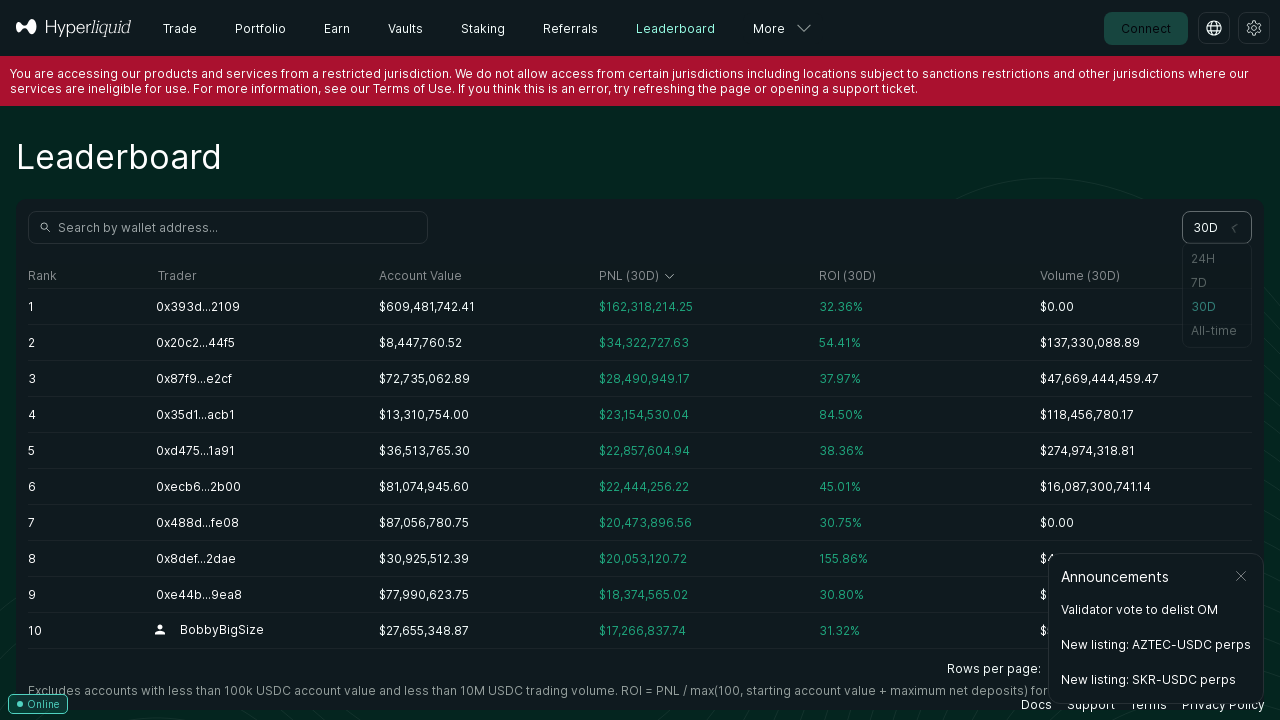

Selected All-time view from dropdown menu at (1217, 333) on text=All-time
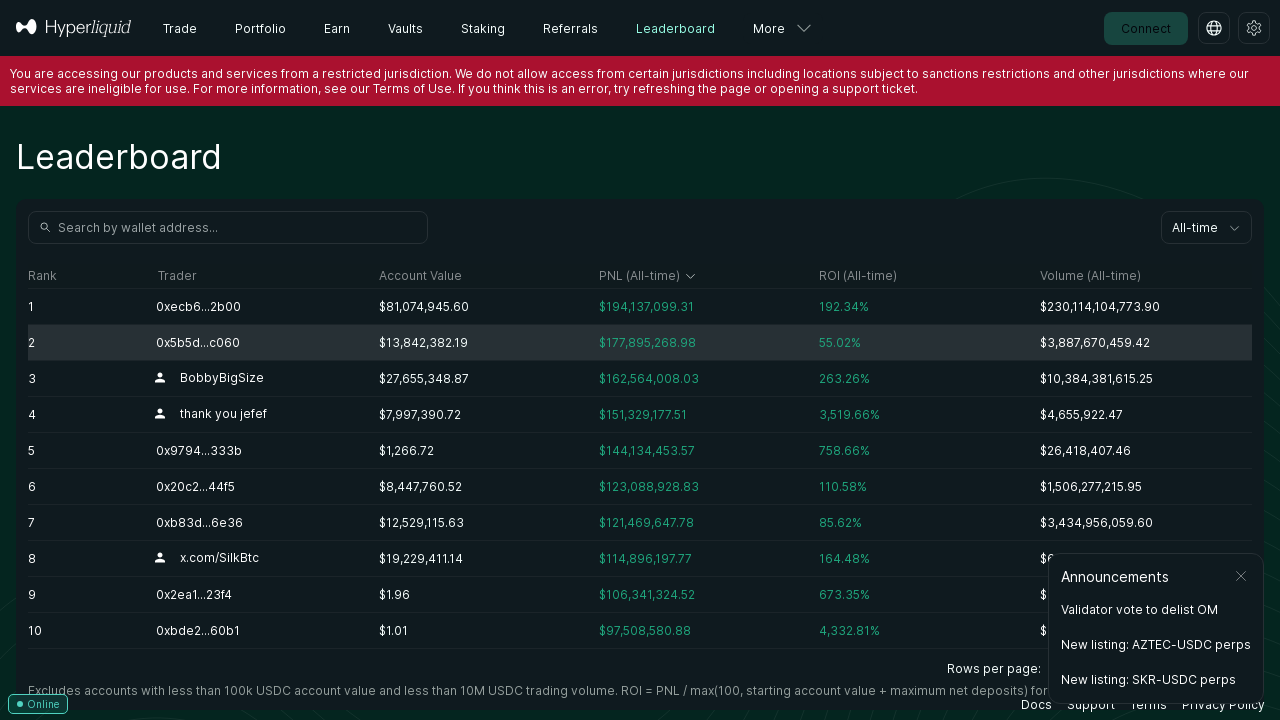

Leaderboard table rows loaded
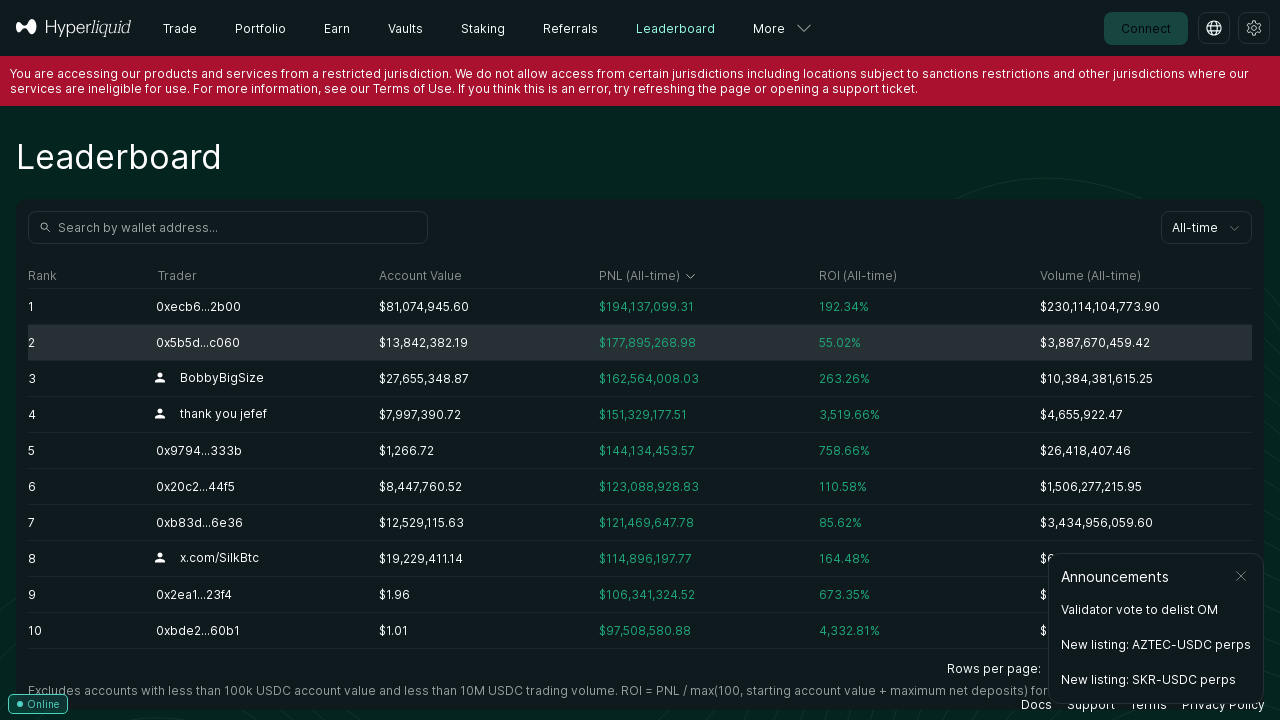

Scrolled down to load more virtualized table rows
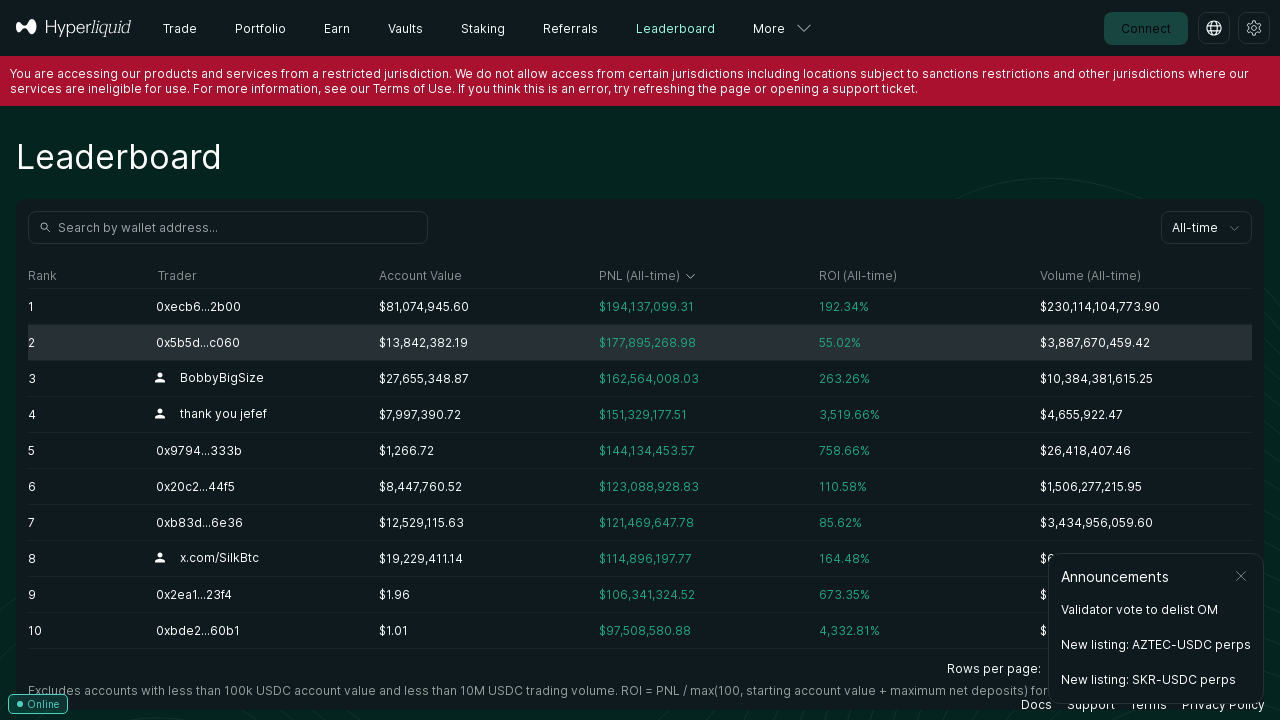

Scrolled down to load more virtualized table rows
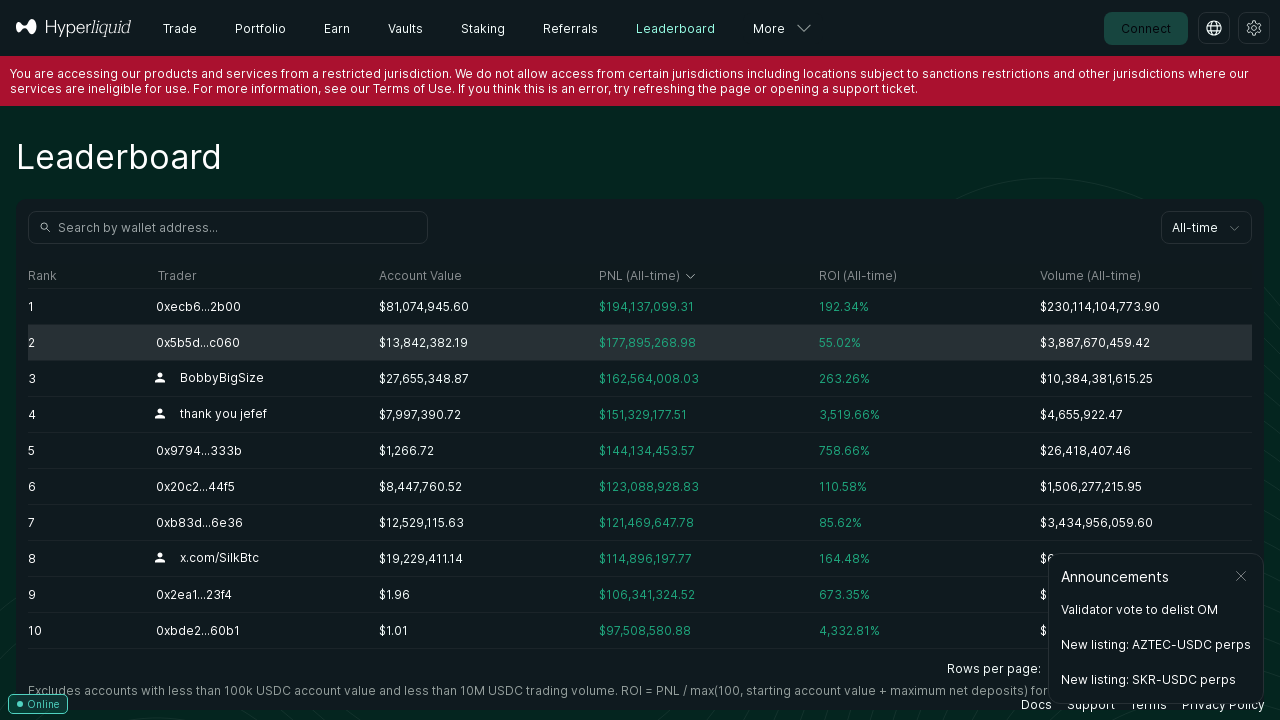

Scrolled down to load more virtualized table rows
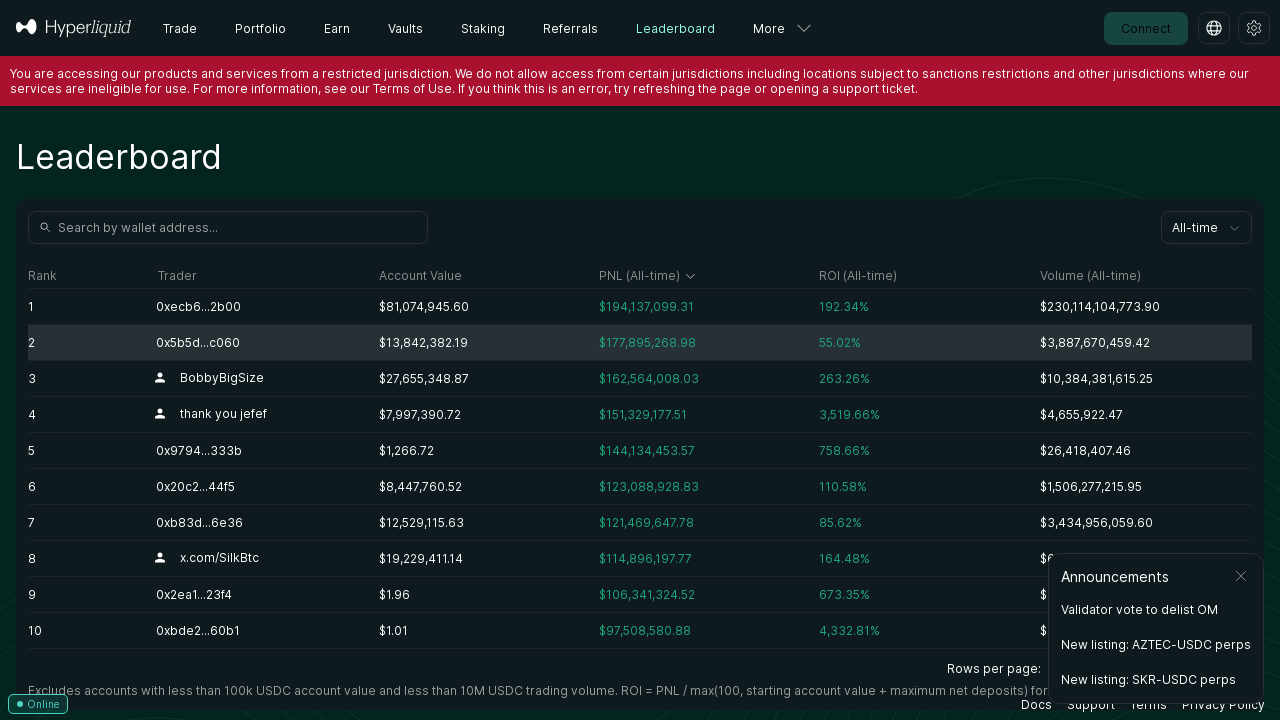

Scrolled down to load more virtualized table rows
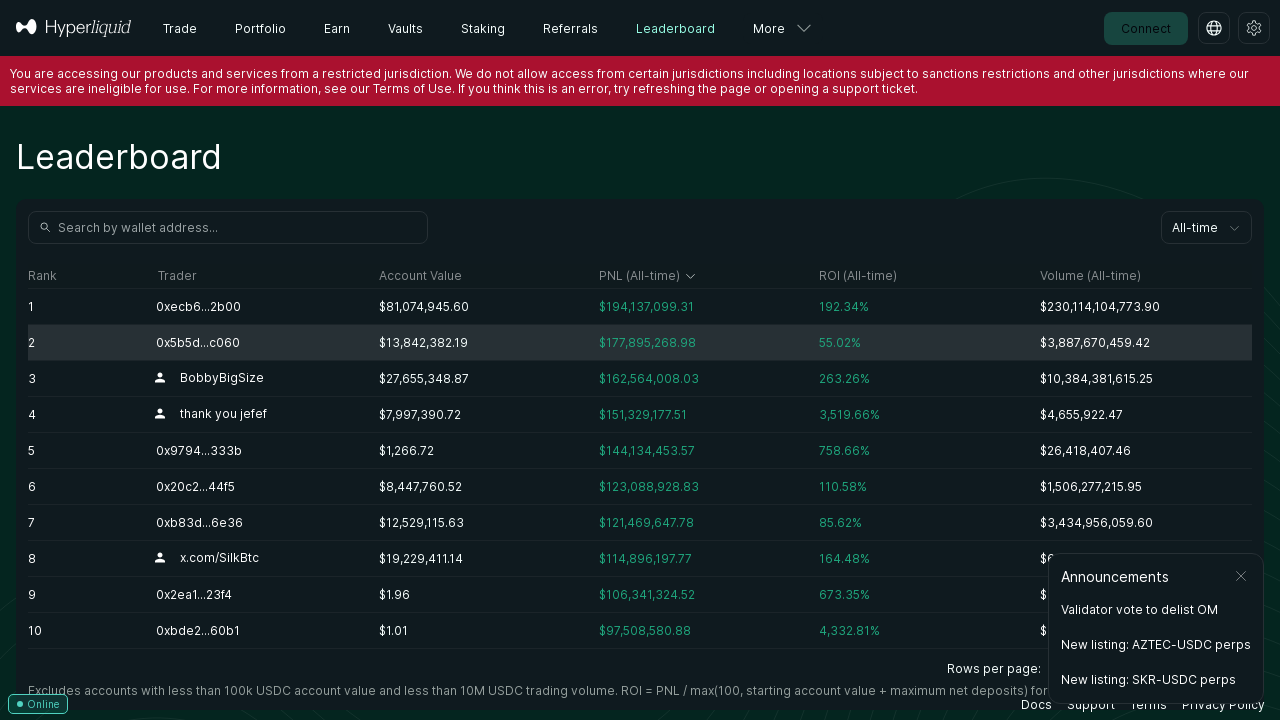

Scrolled down to load more virtualized table rows
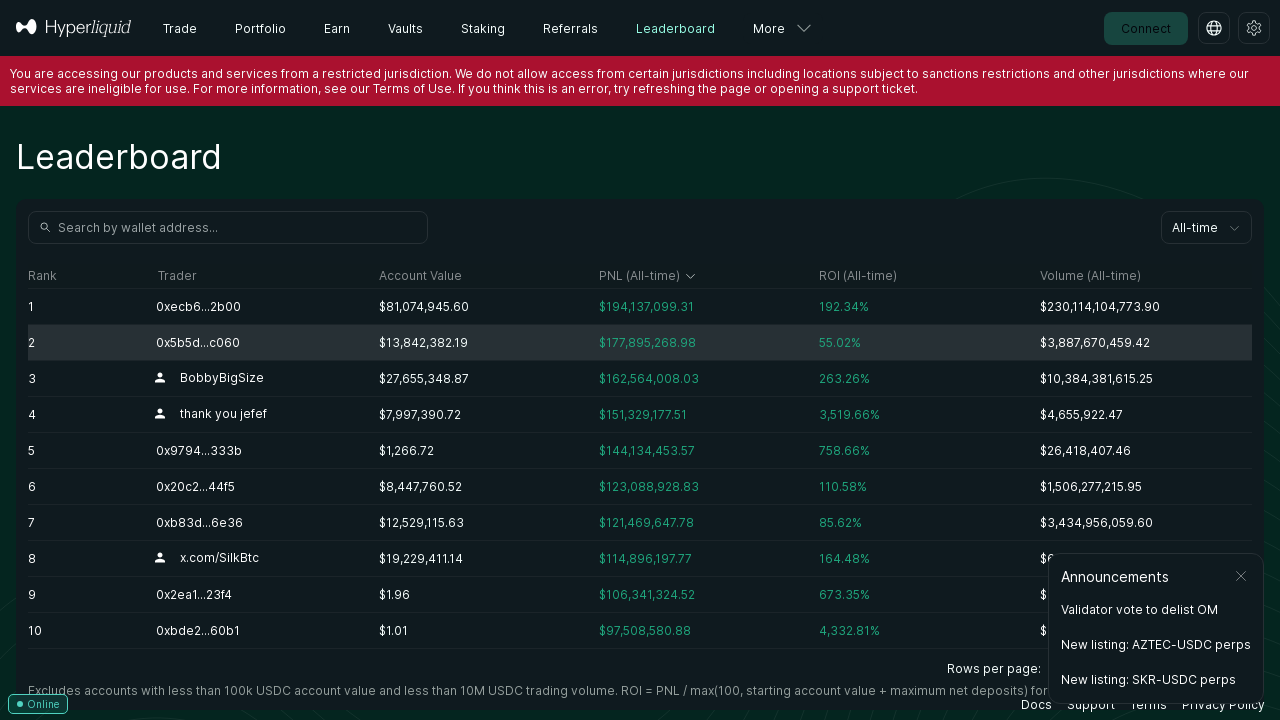

Scrolled down to load more virtualized table rows
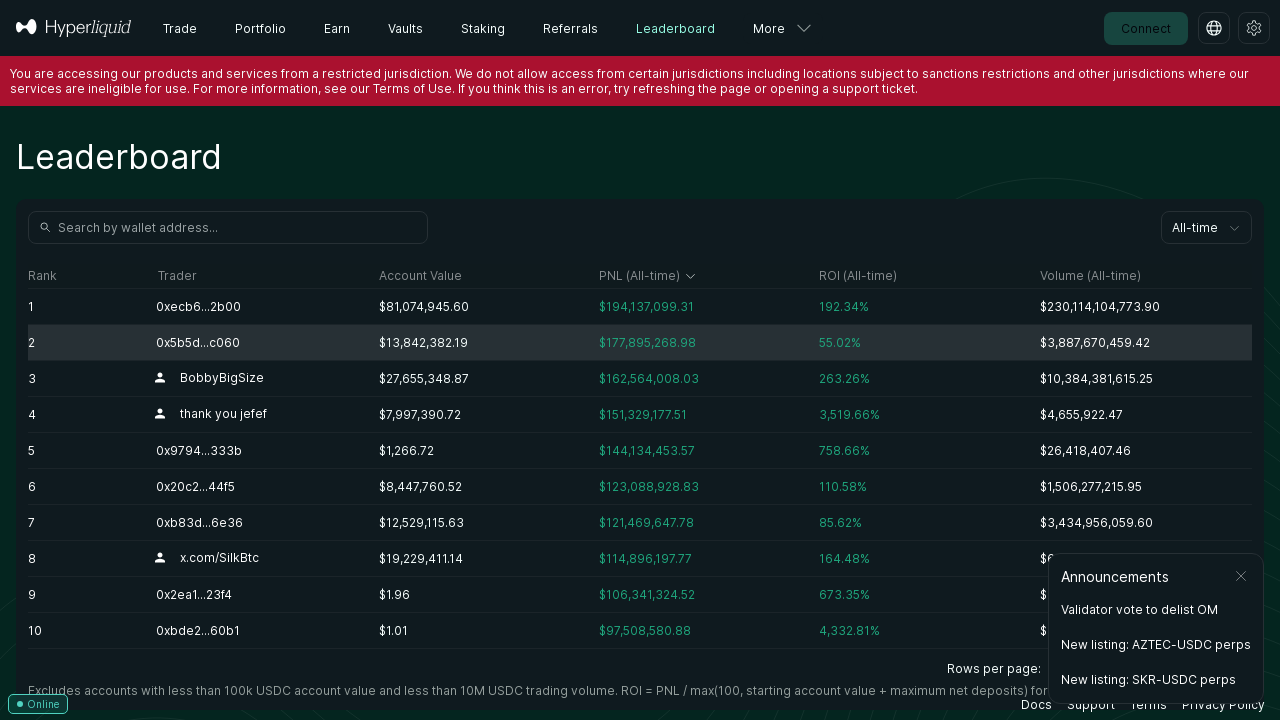

Scrolled down to load more virtualized table rows
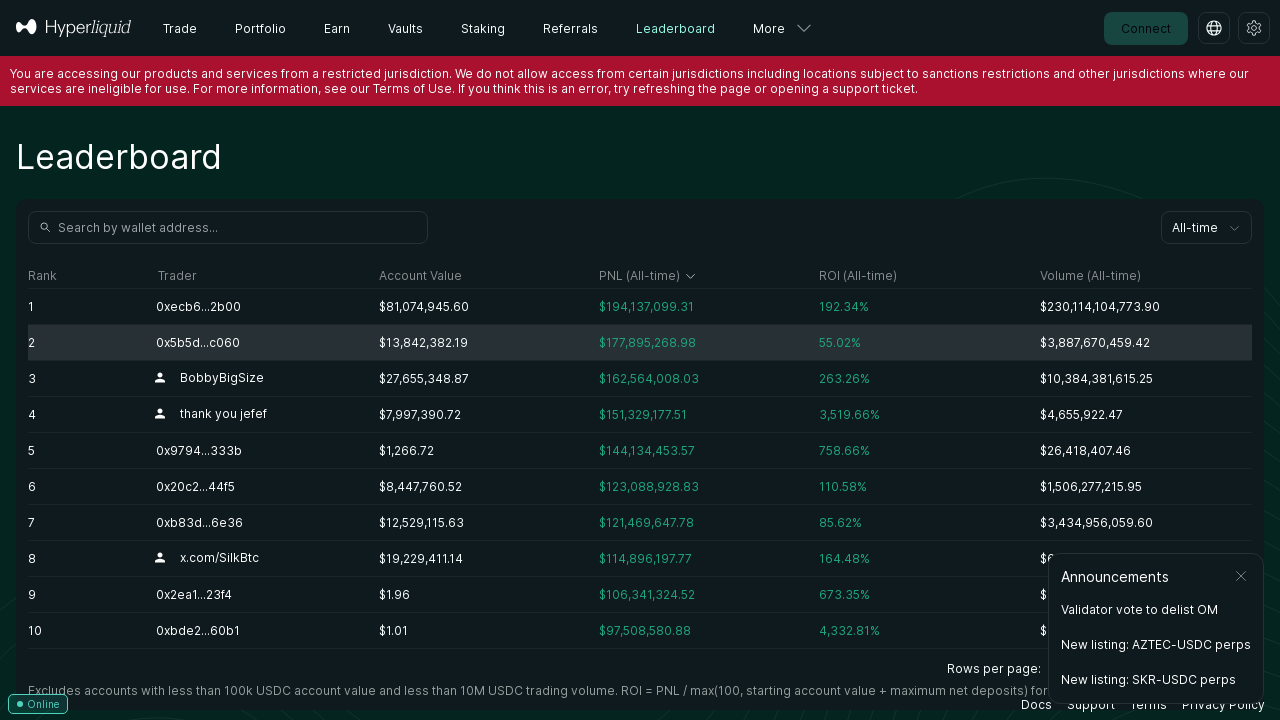

Scrolled down to load more virtualized table rows
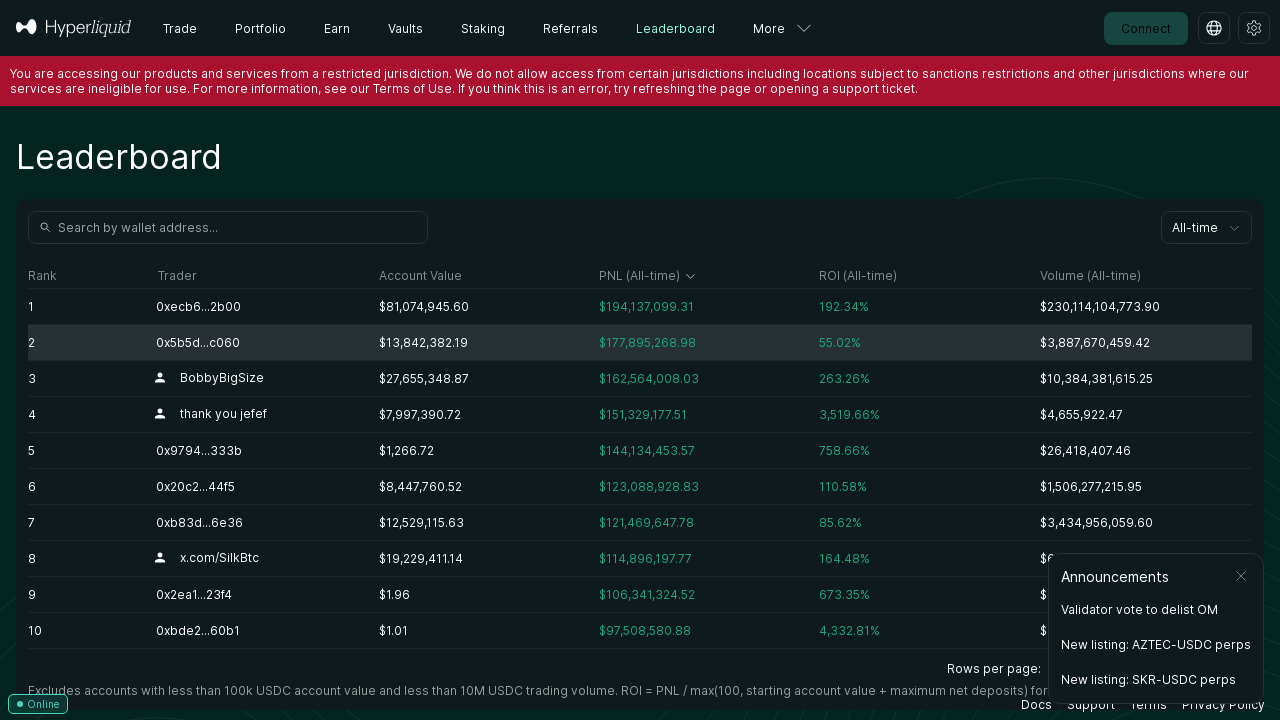

Scrolled down to load more virtualized table rows
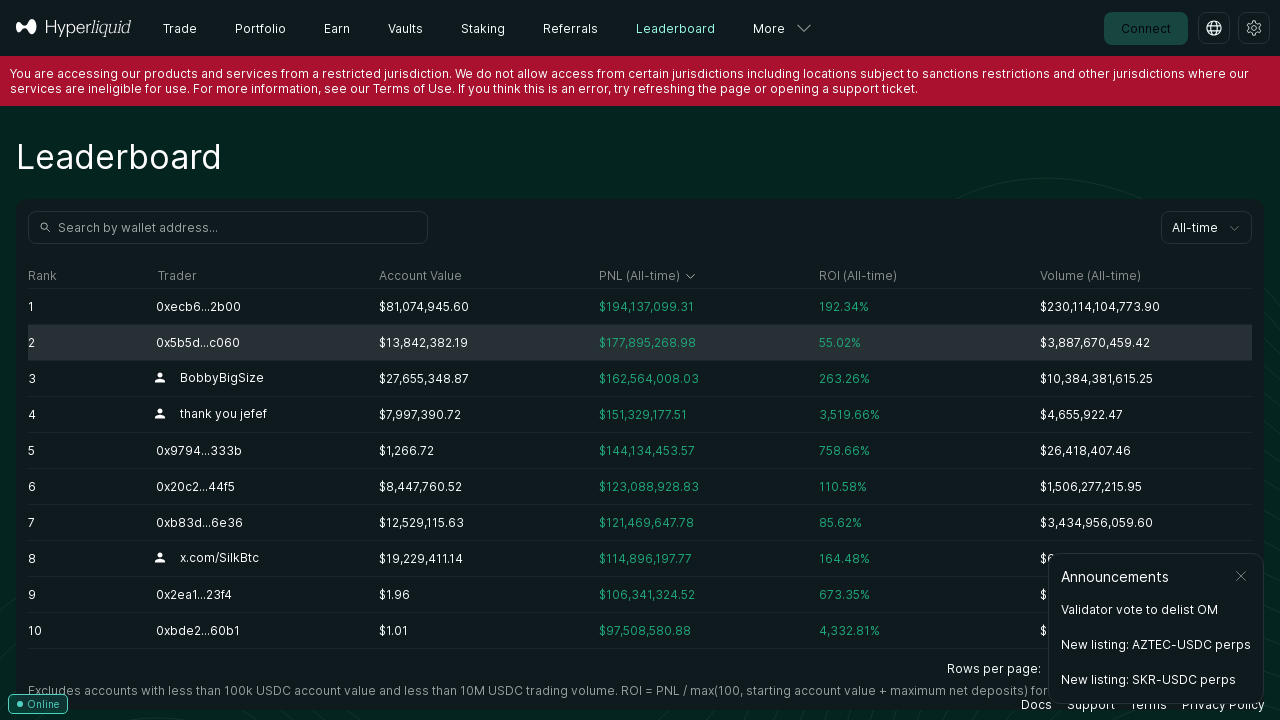

Scrolled down to load more virtualized table rows
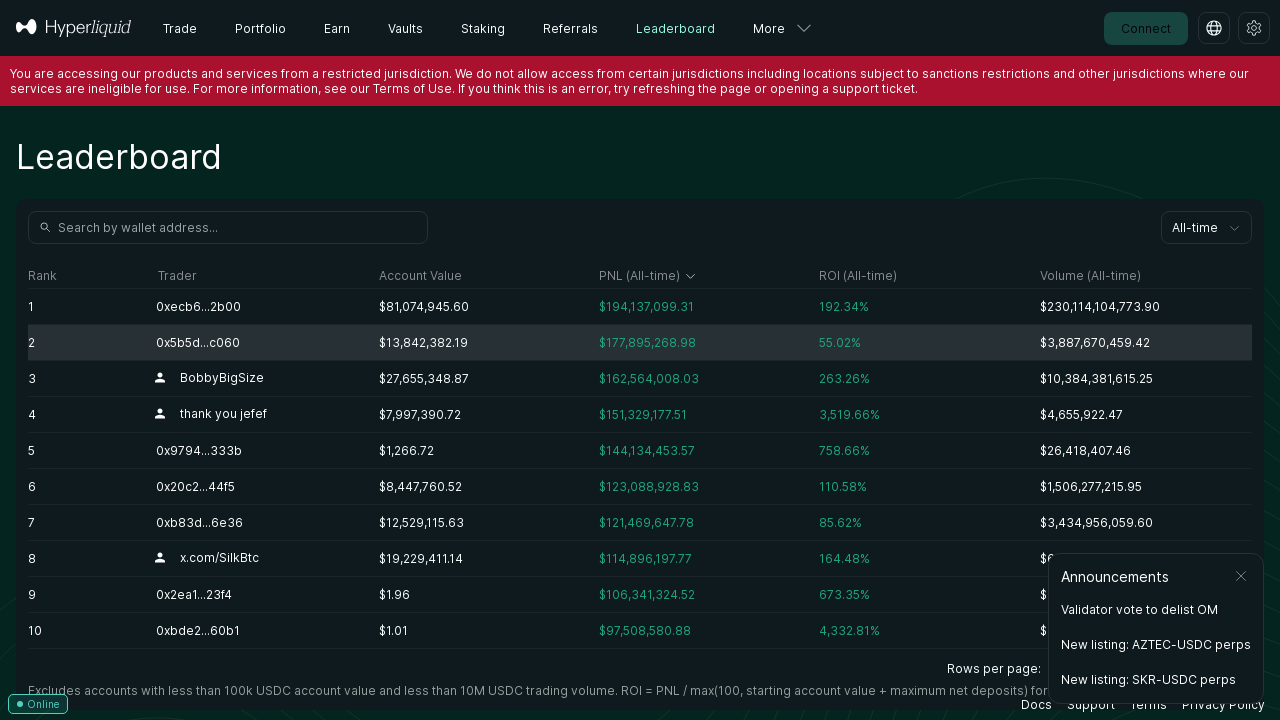

Scrolled down to load more virtualized table rows
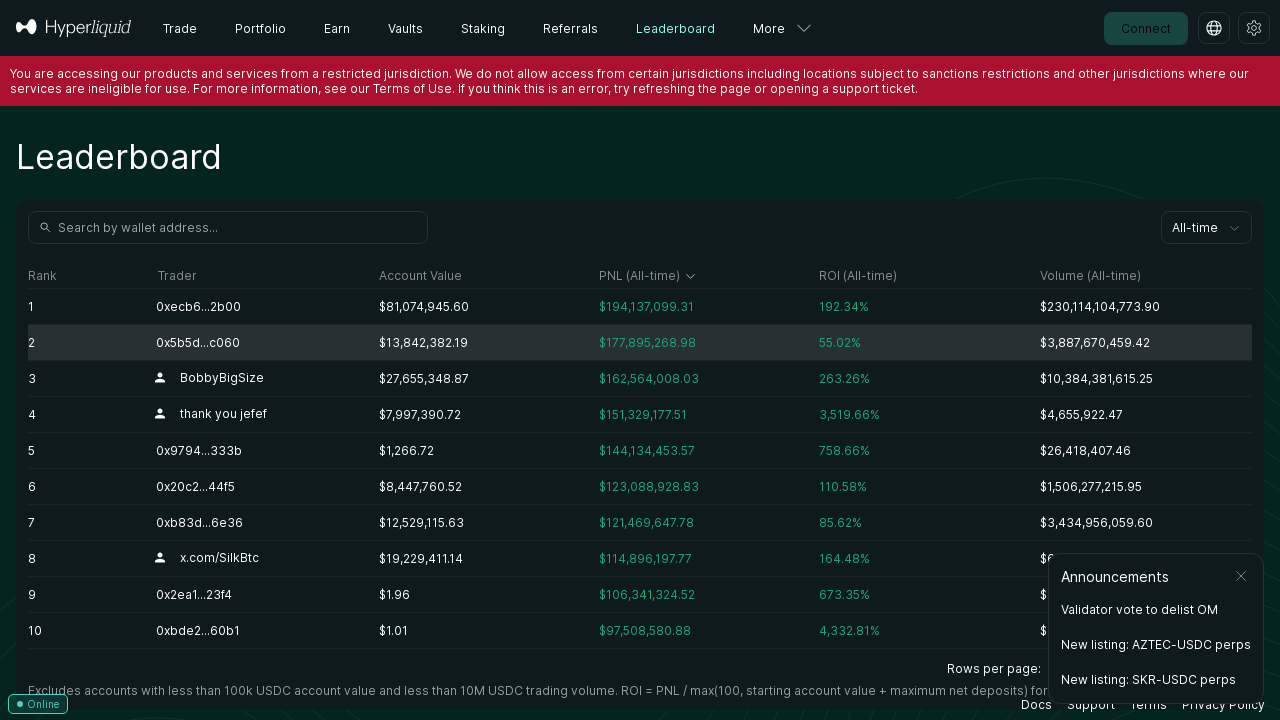

Scrolled down to load more virtualized table rows
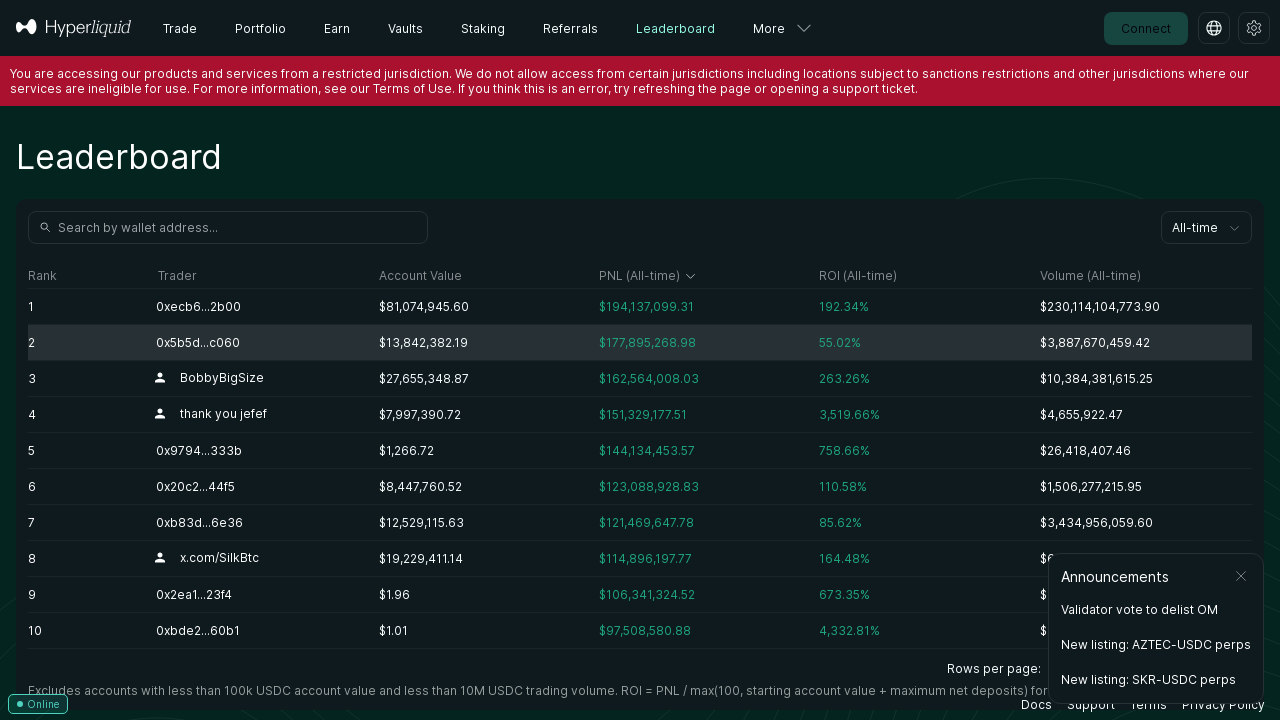

Scrolled down to load more virtualized table rows
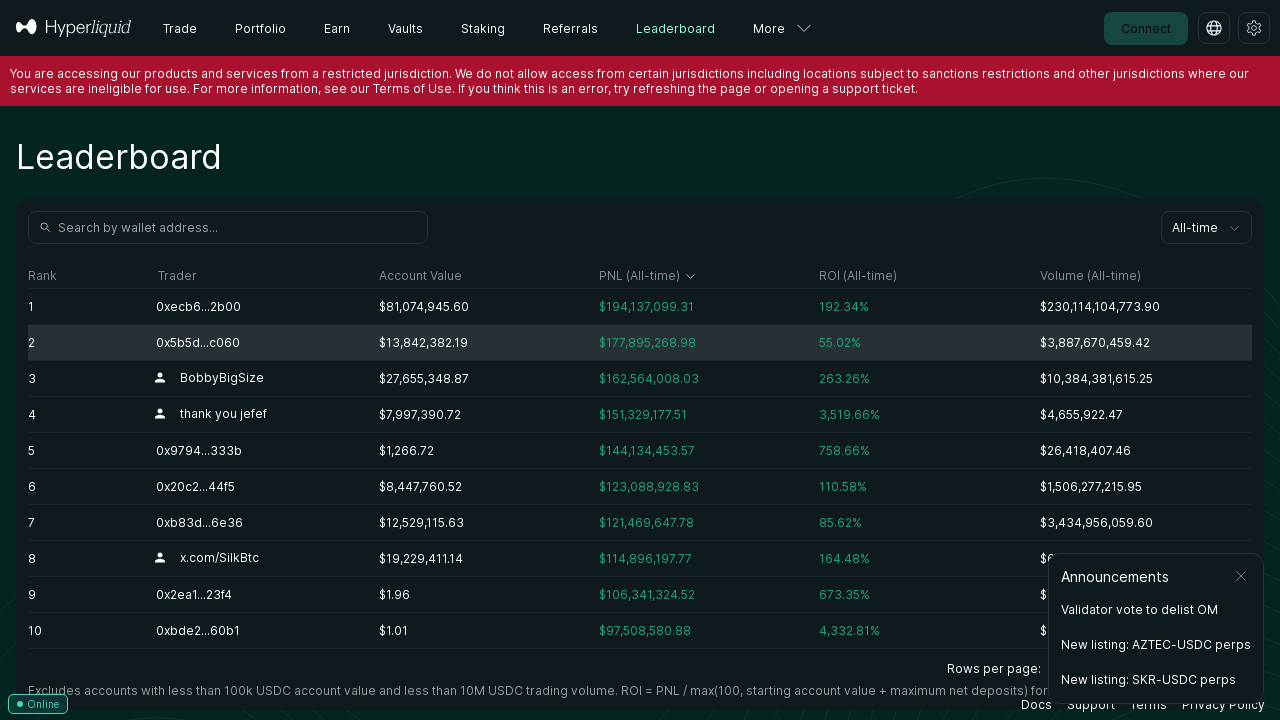

Scrolled down to load more virtualized table rows
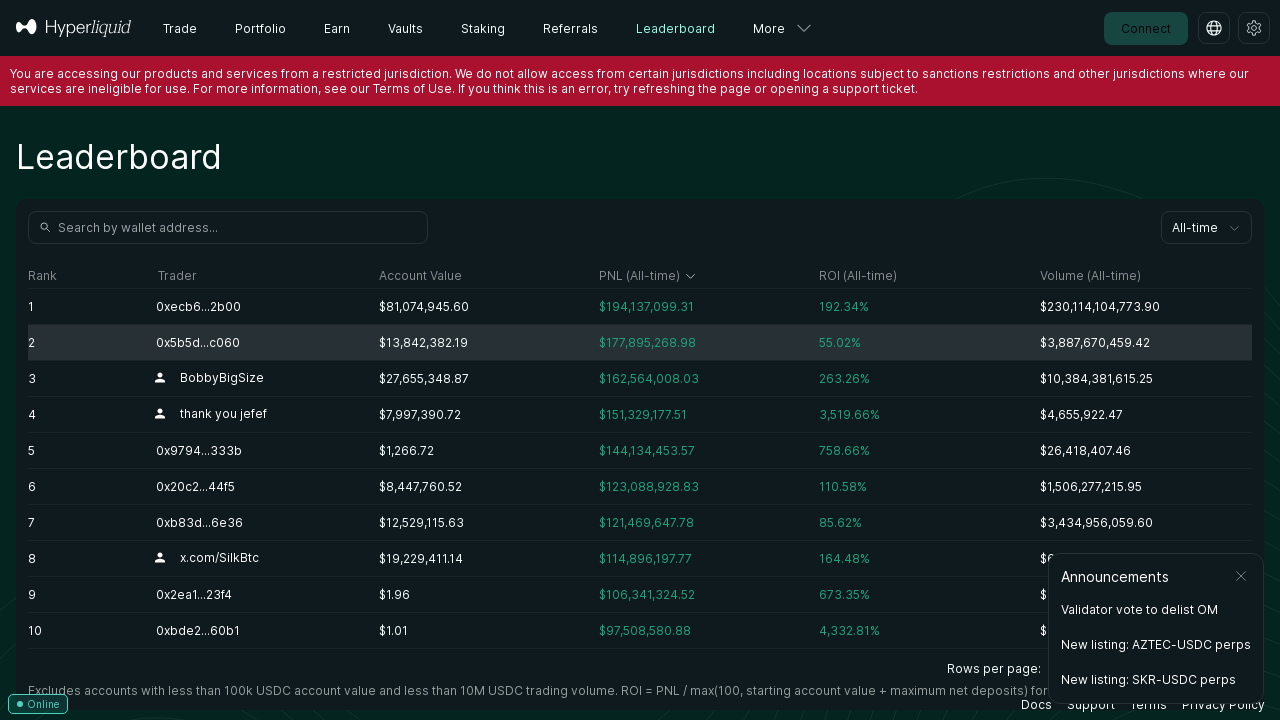

Scrolled down to load more virtualized table rows
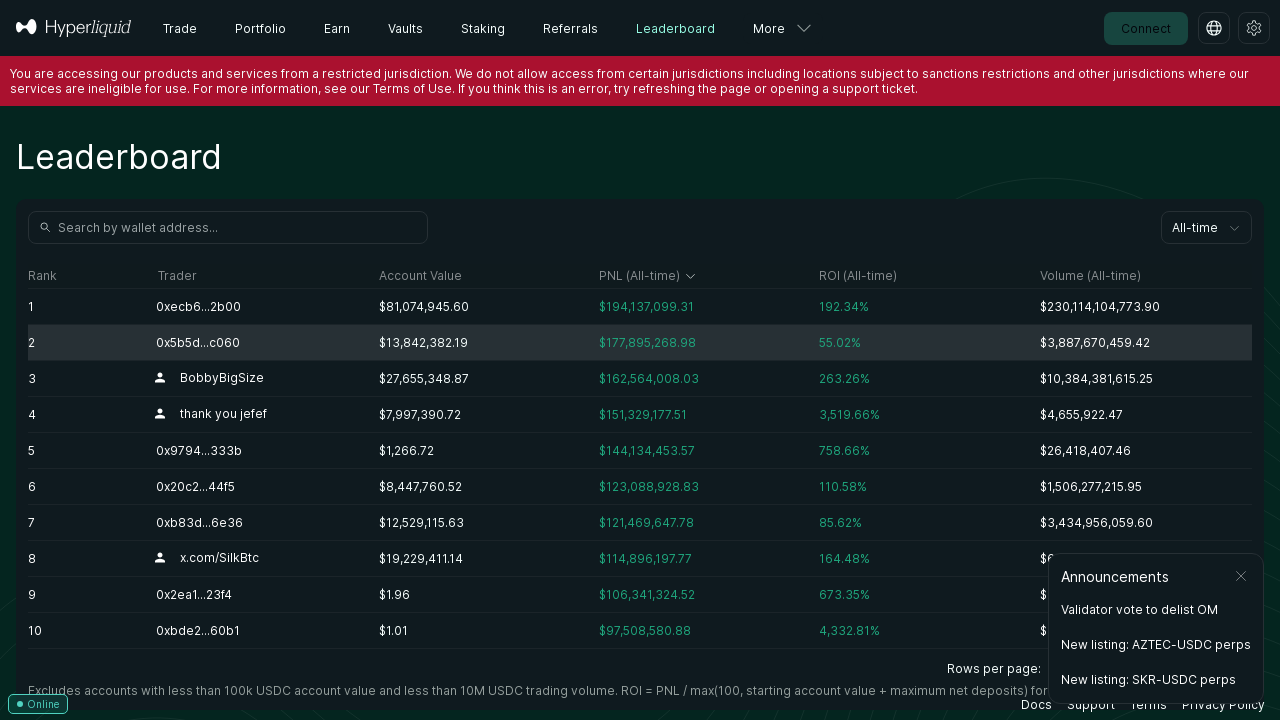

Scrolled down to load more virtualized table rows
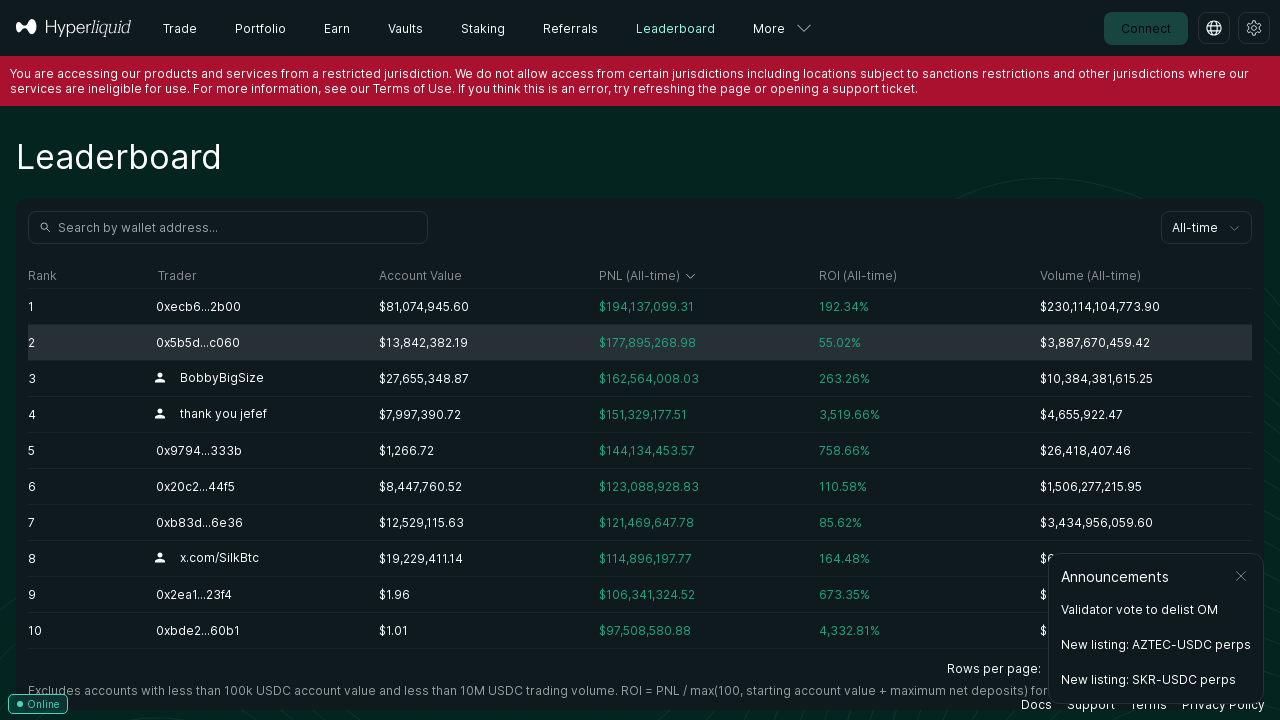

Scrolled down to load more virtualized table rows
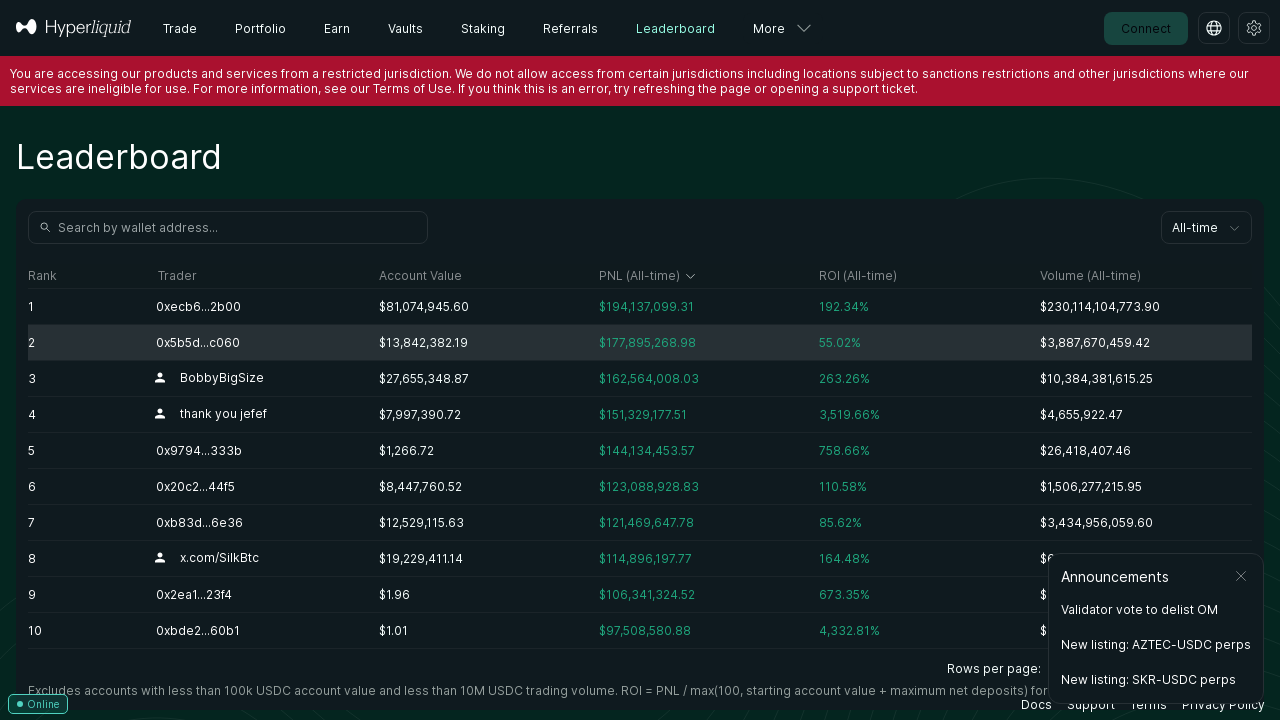

Scrolled down to load more virtualized table rows
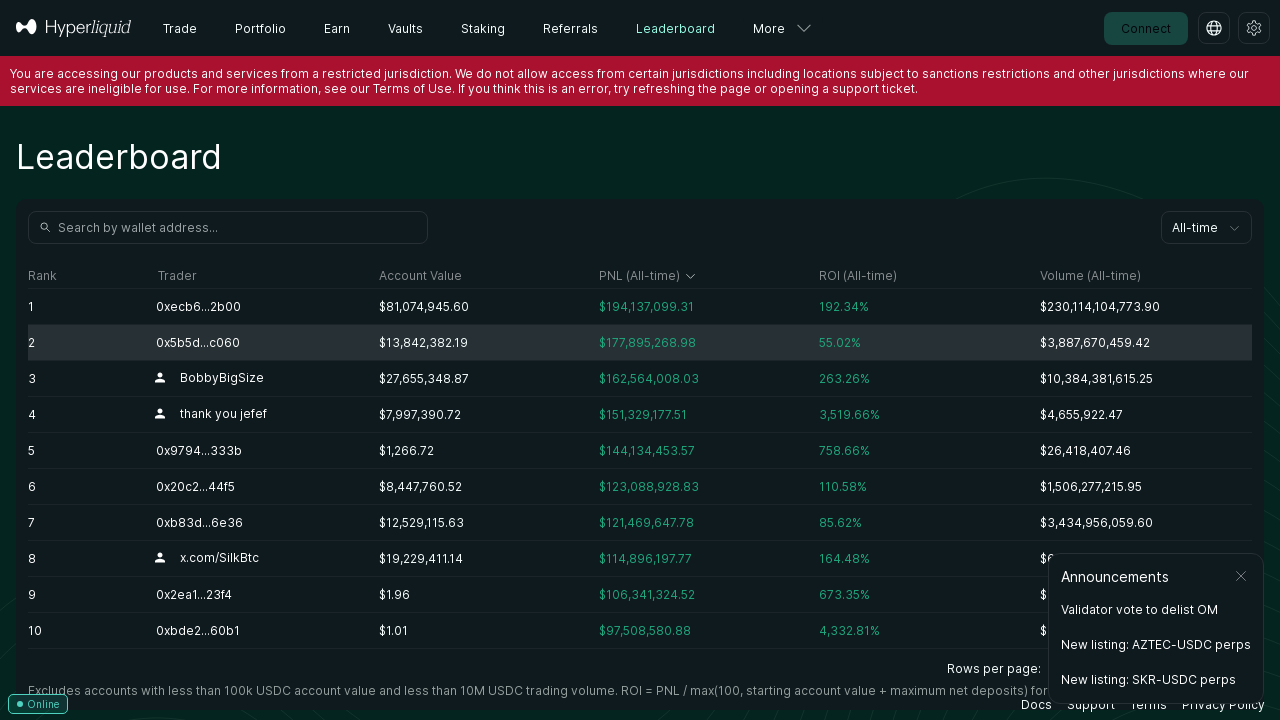

Scrolled down to load more virtualized table rows
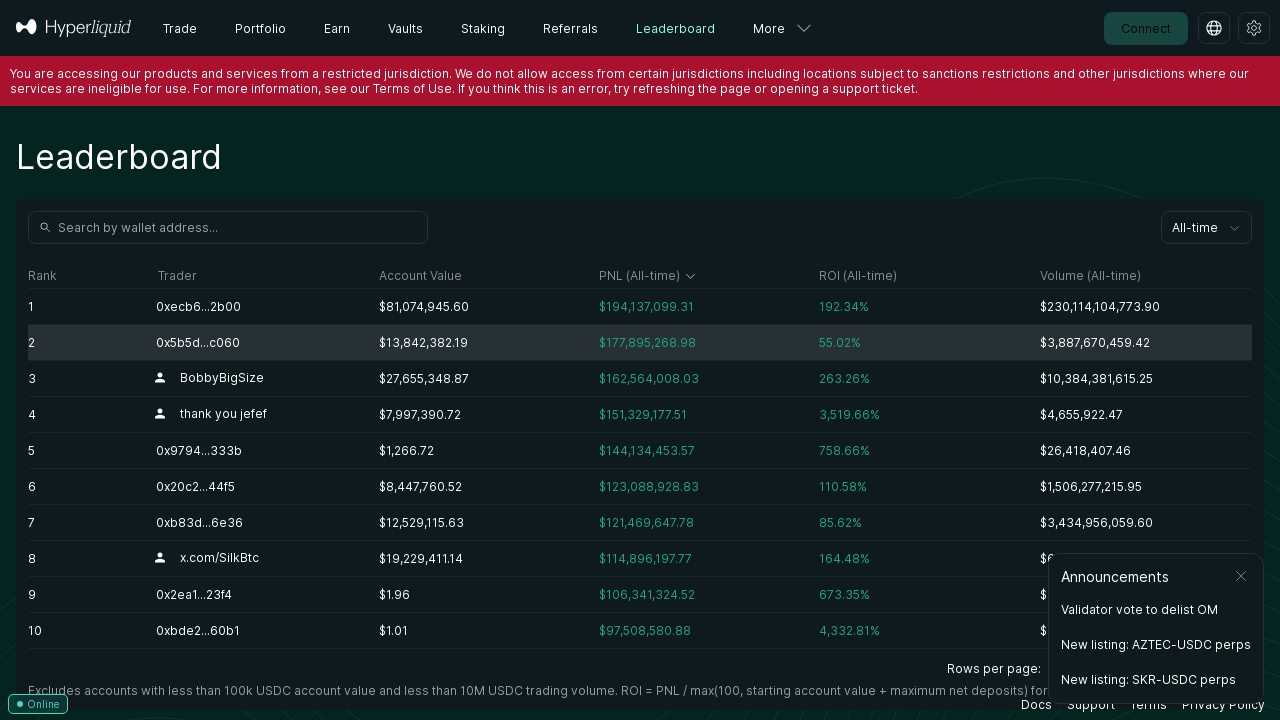

Scrolled down to load more virtualized table rows
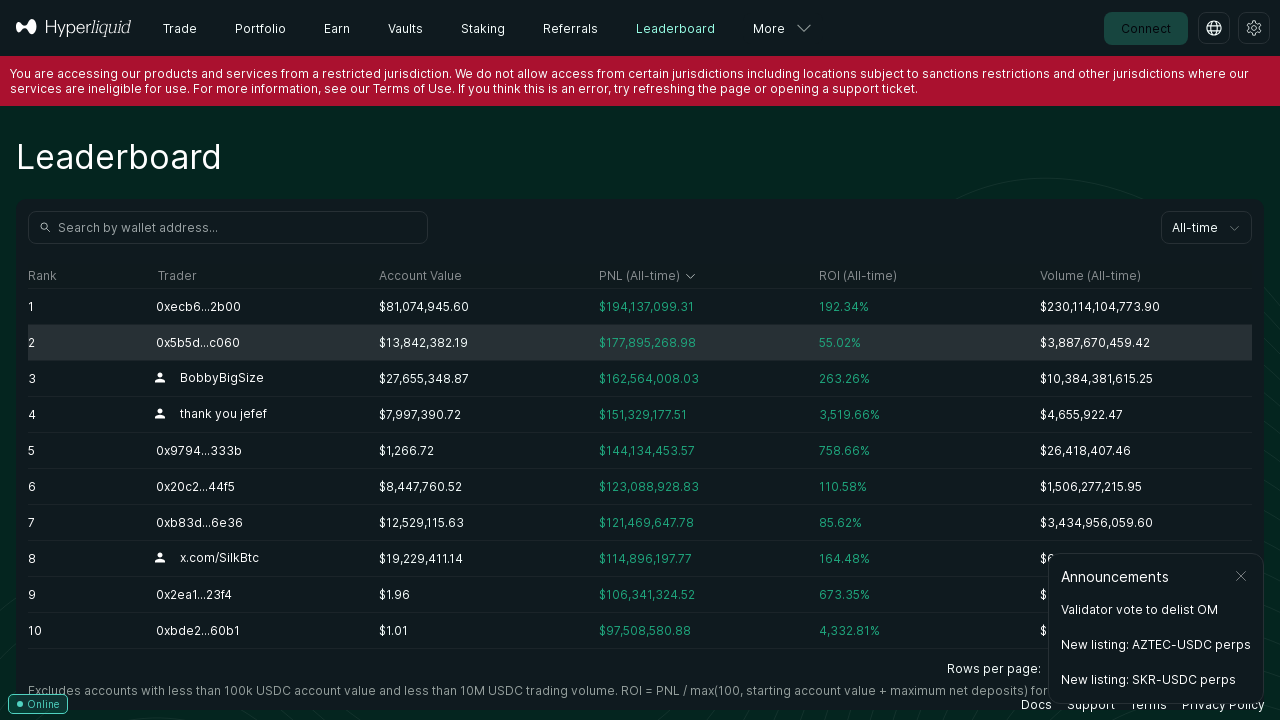

Located 10 total rows in leaderboard table
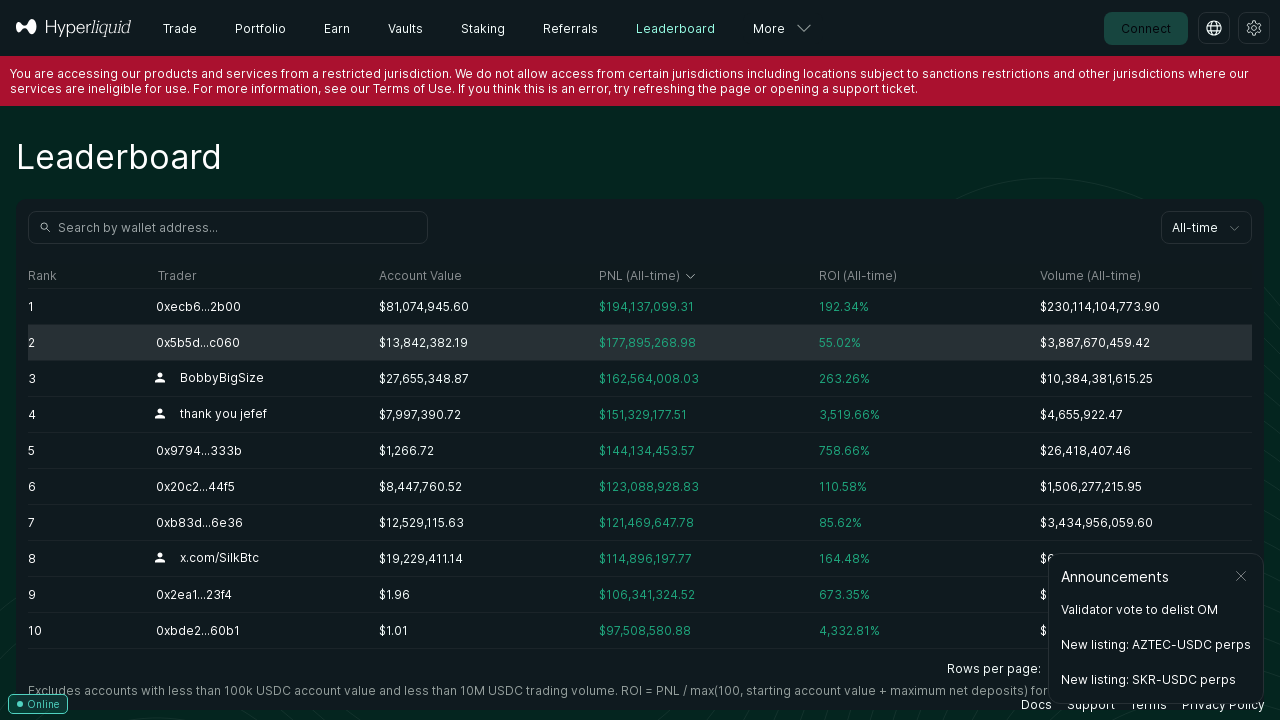

Clicked trader at rank 1 to view details at (261, 306) on table > tbody > tr >> nth=0 >> td >> nth=1
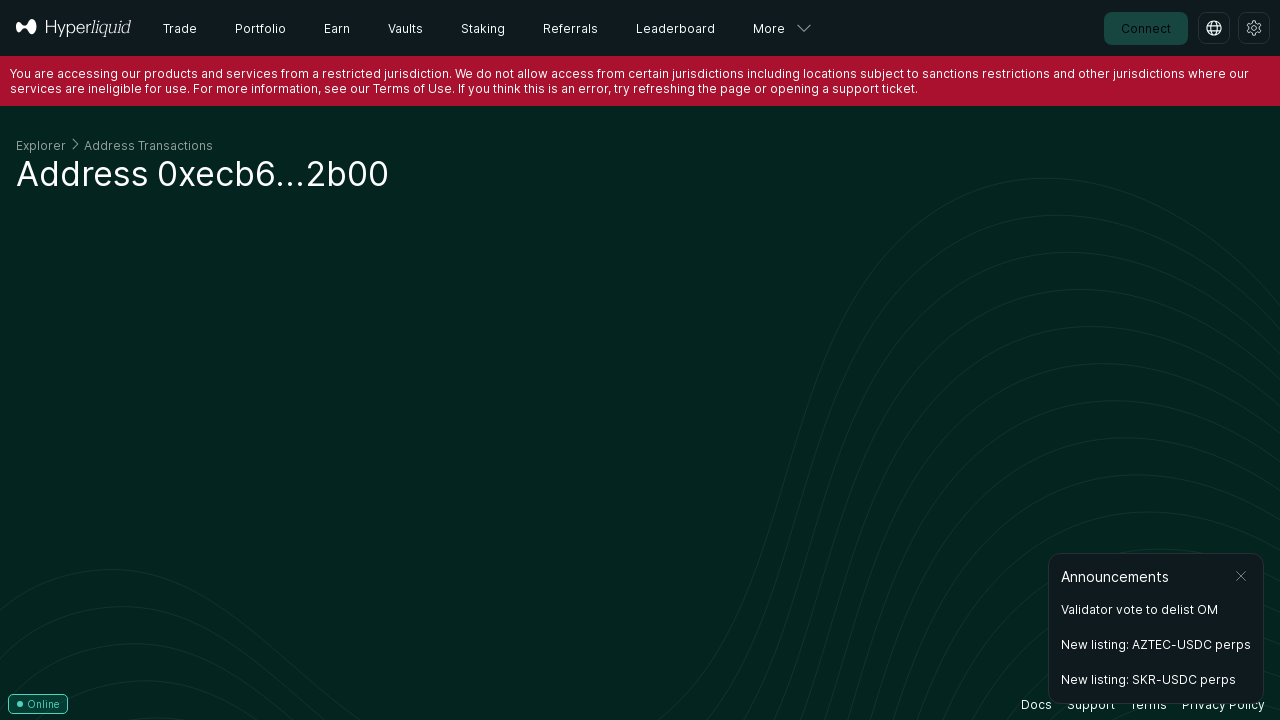

Trader details page loaded for rank 1
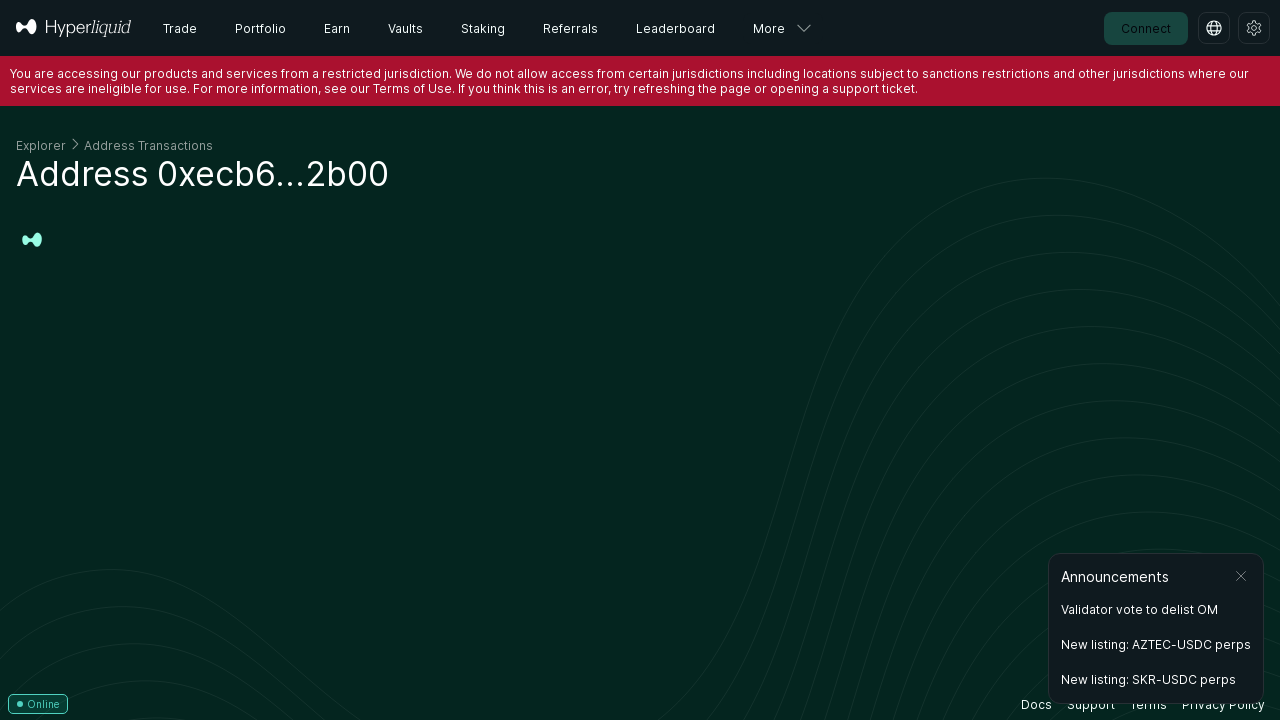

Navigated back to leaderboard after viewing rank 1
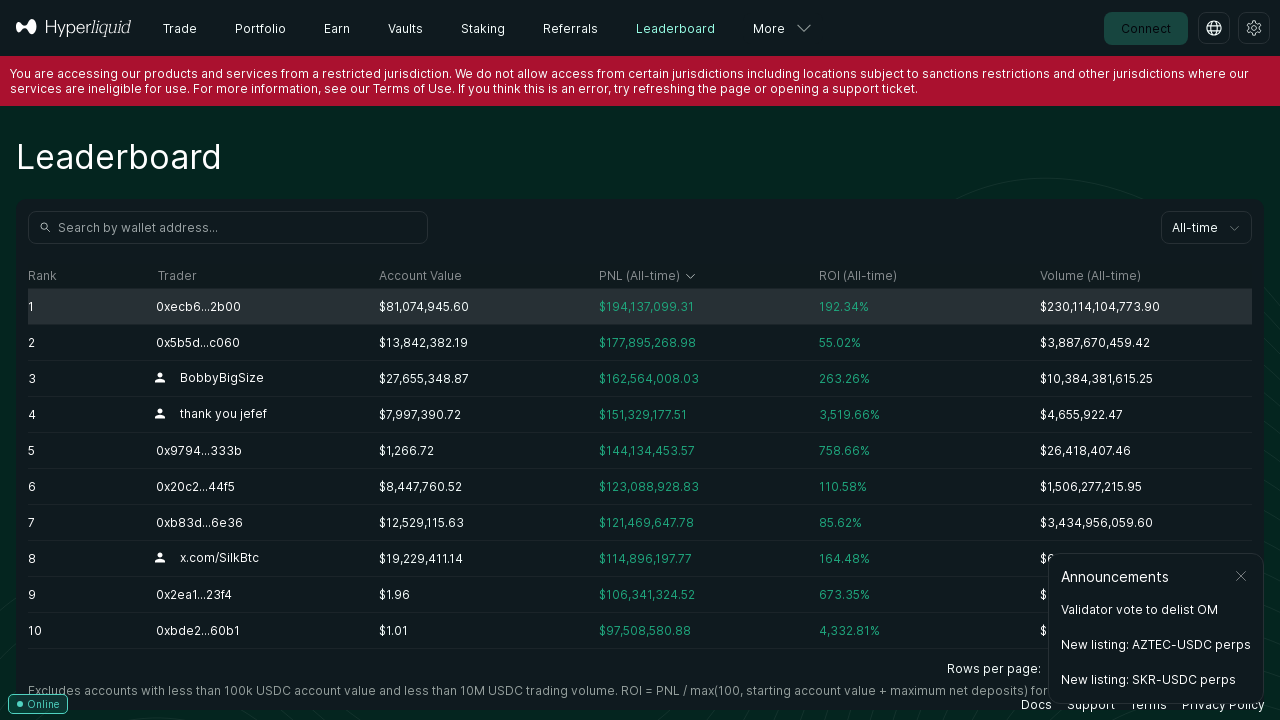

Leaderboard table reloaded after navigation back
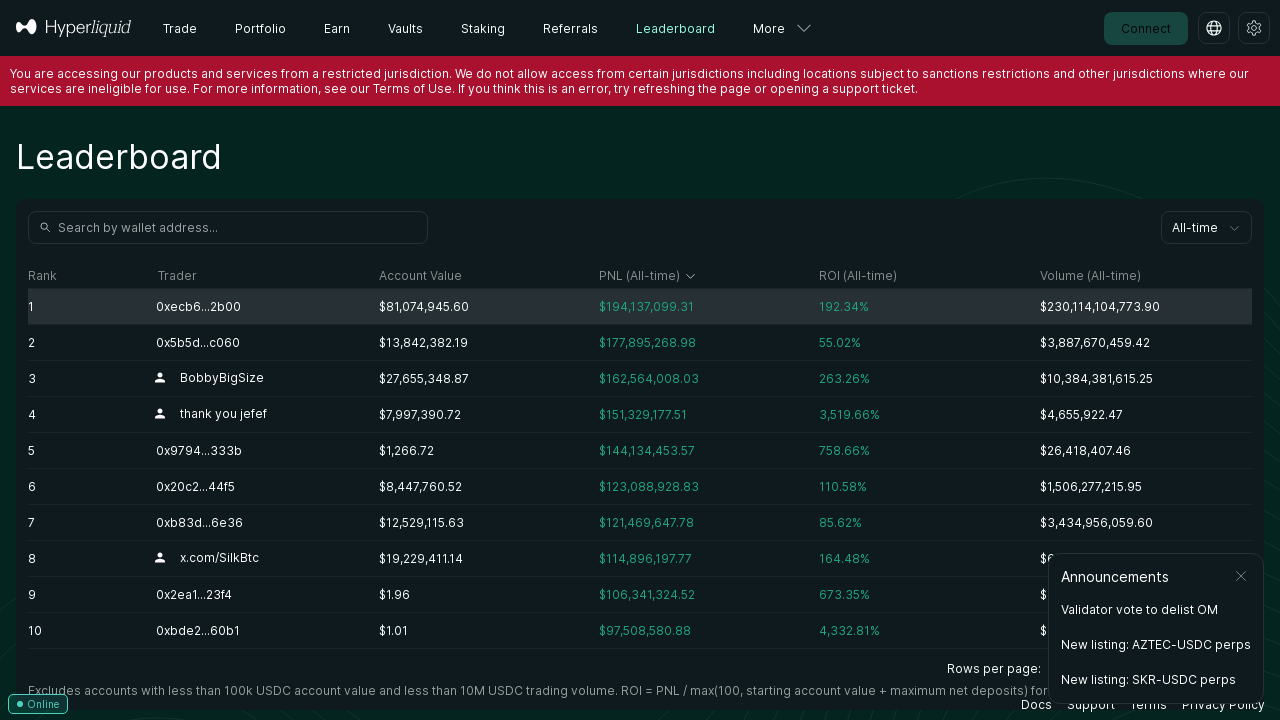

Clicked trader at rank 2 to view details at (261, 342) on table > tbody > tr >> nth=1 >> td >> nth=1
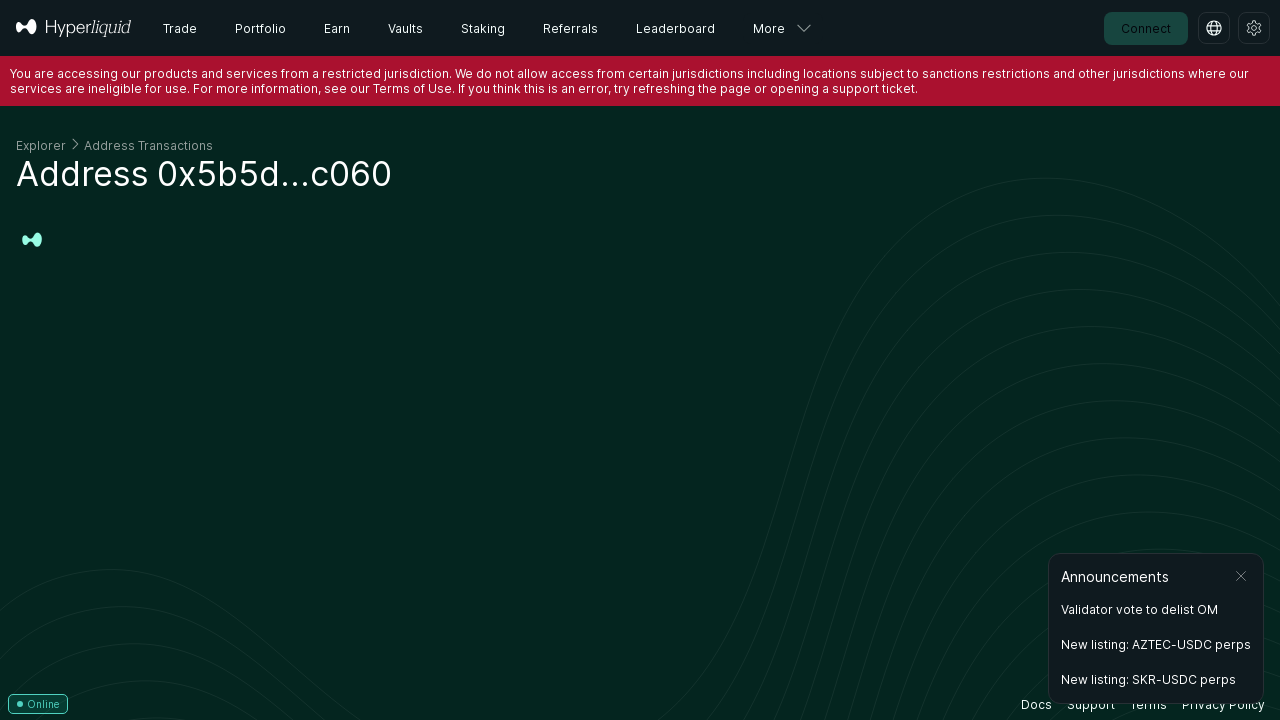

Trader details page loaded for rank 2
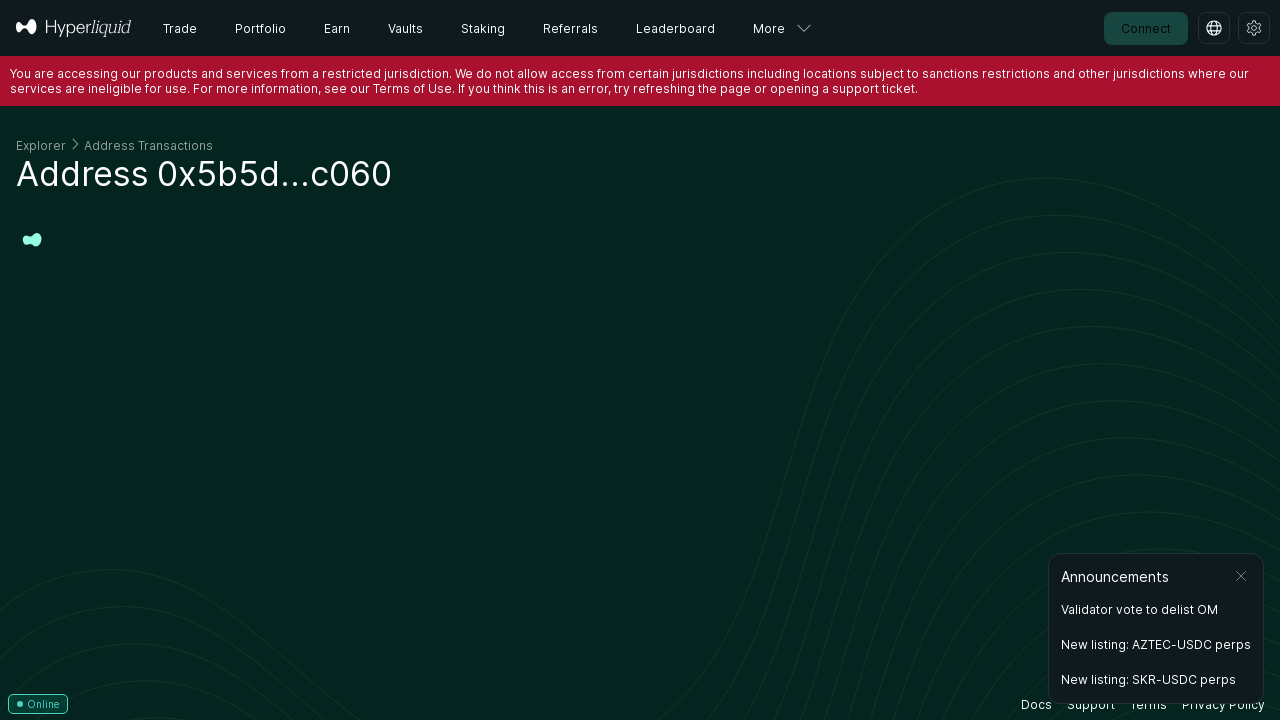

Navigated back to leaderboard after viewing rank 2
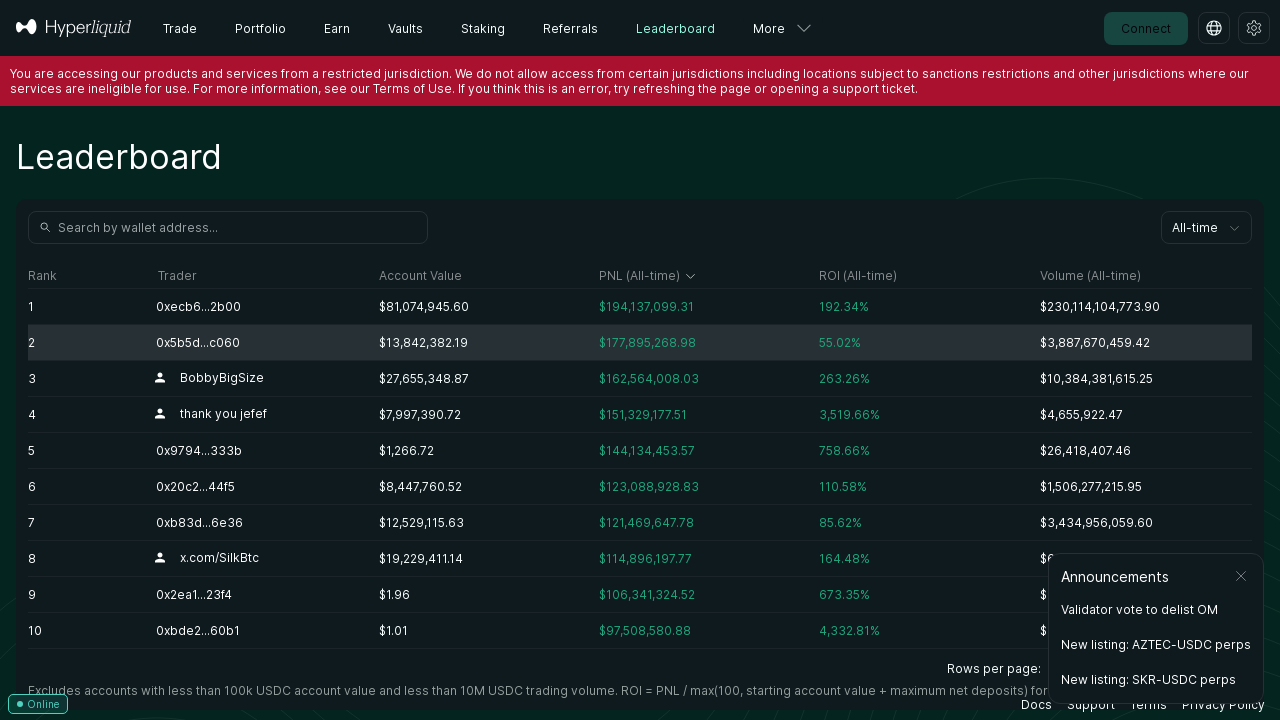

Leaderboard table reloaded after navigation back
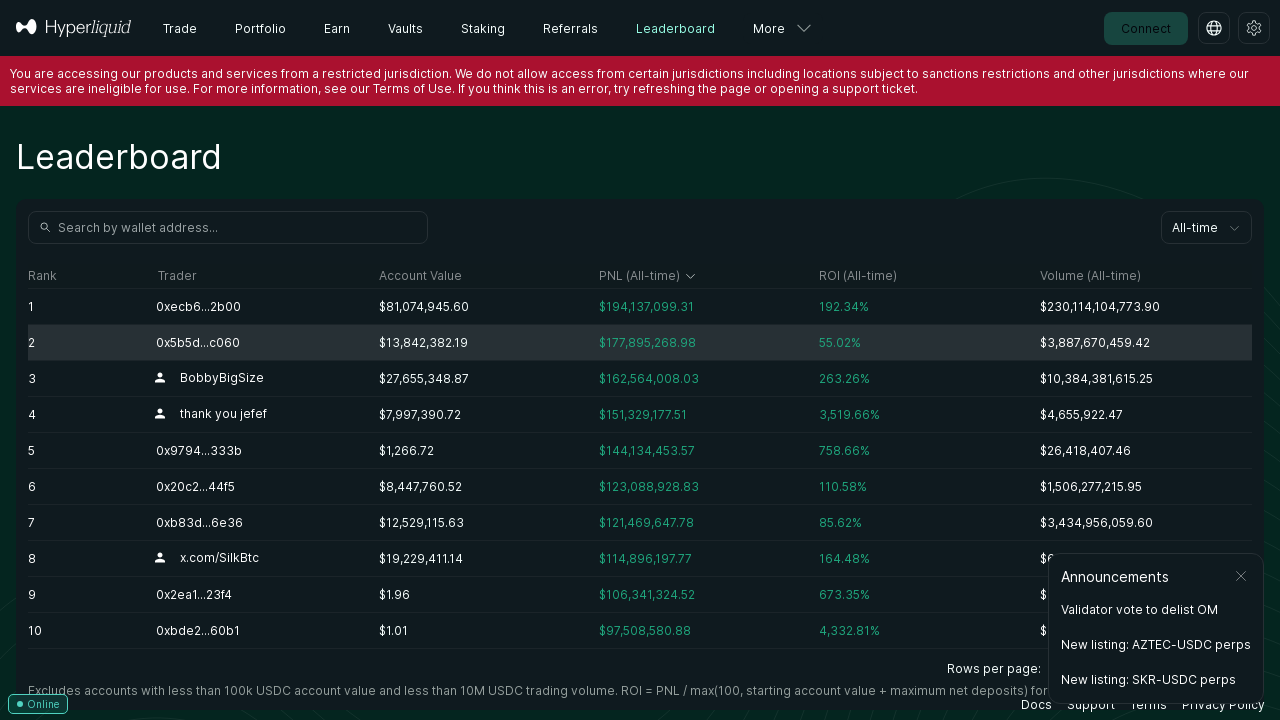

Clicked trader at rank 3 to view details at (261, 378) on table > tbody > tr >> nth=2 >> td >> nth=1
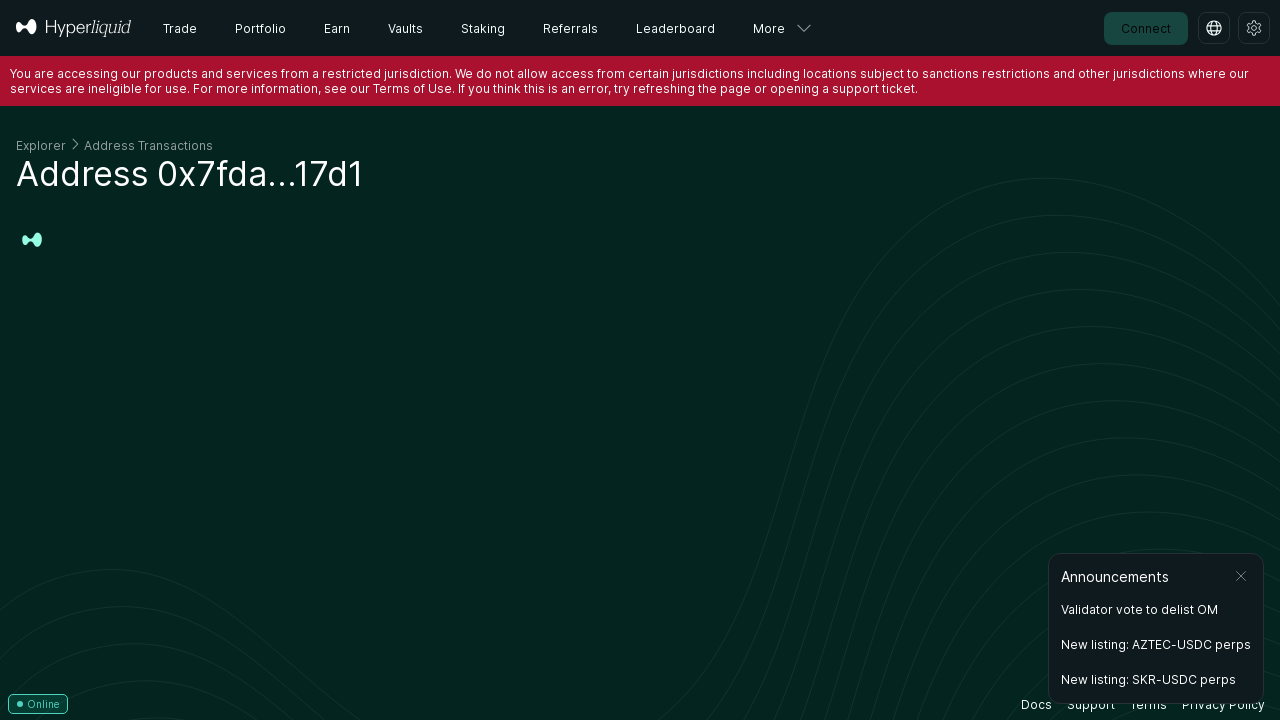

Trader details page loaded for rank 3
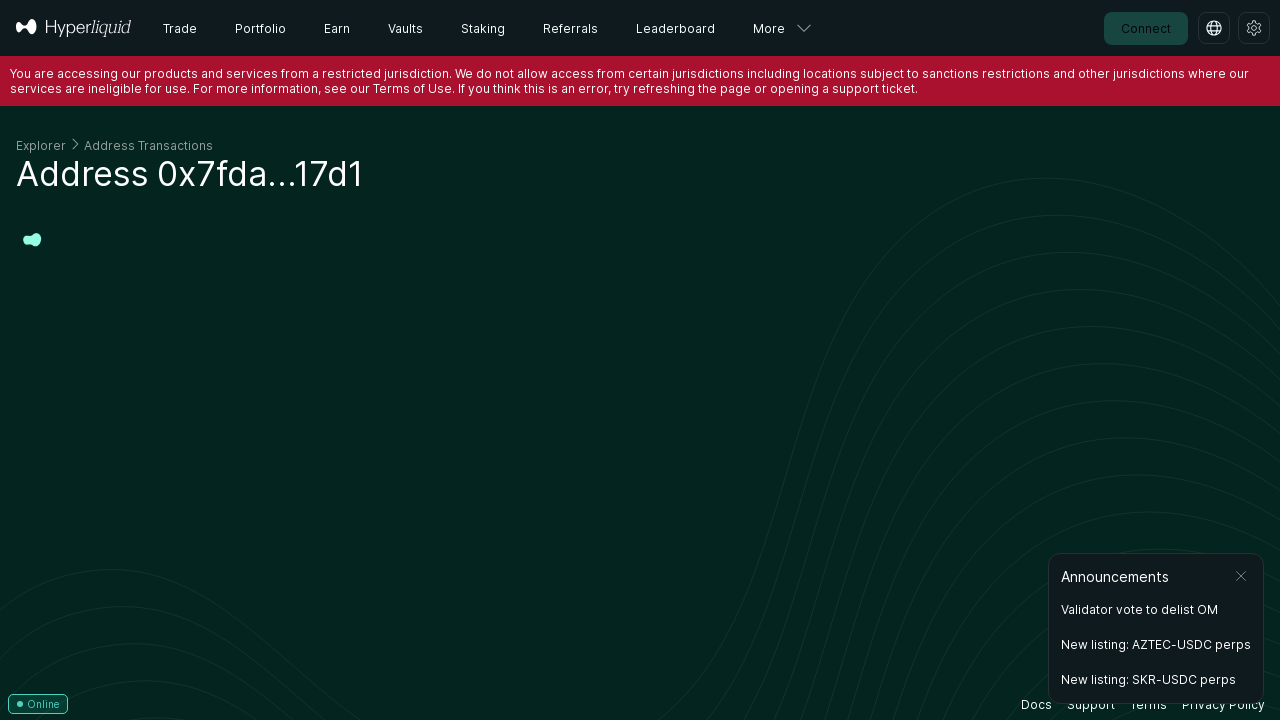

Navigated back to leaderboard after viewing rank 3
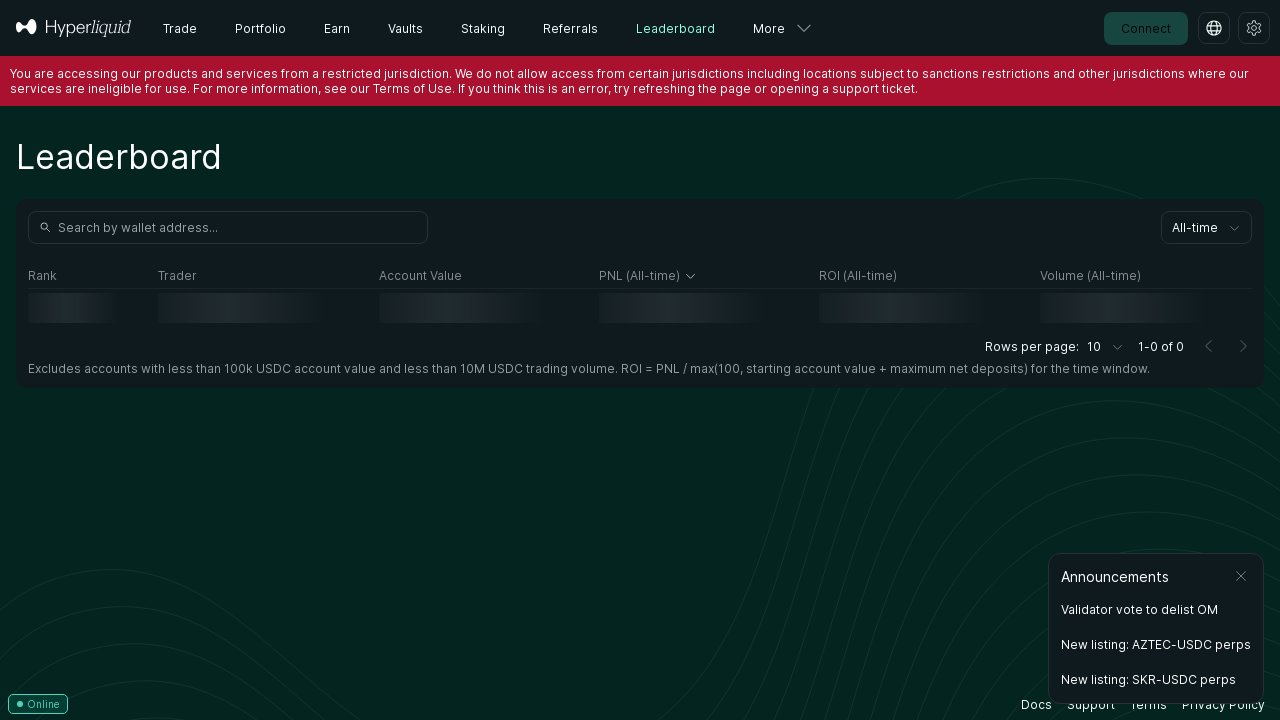

Leaderboard table reloaded after navigation back
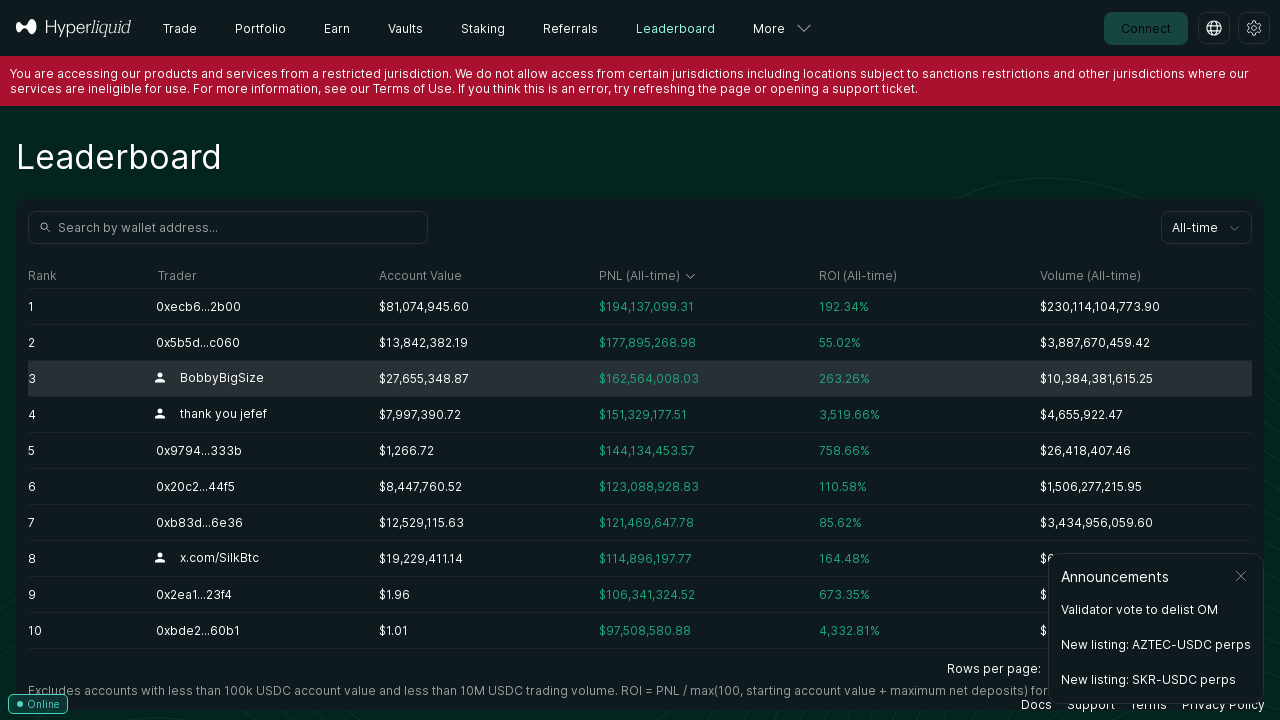

Clicked trader at rank 4 to view details at (261, 414) on table > tbody > tr >> nth=3 >> td >> nth=1
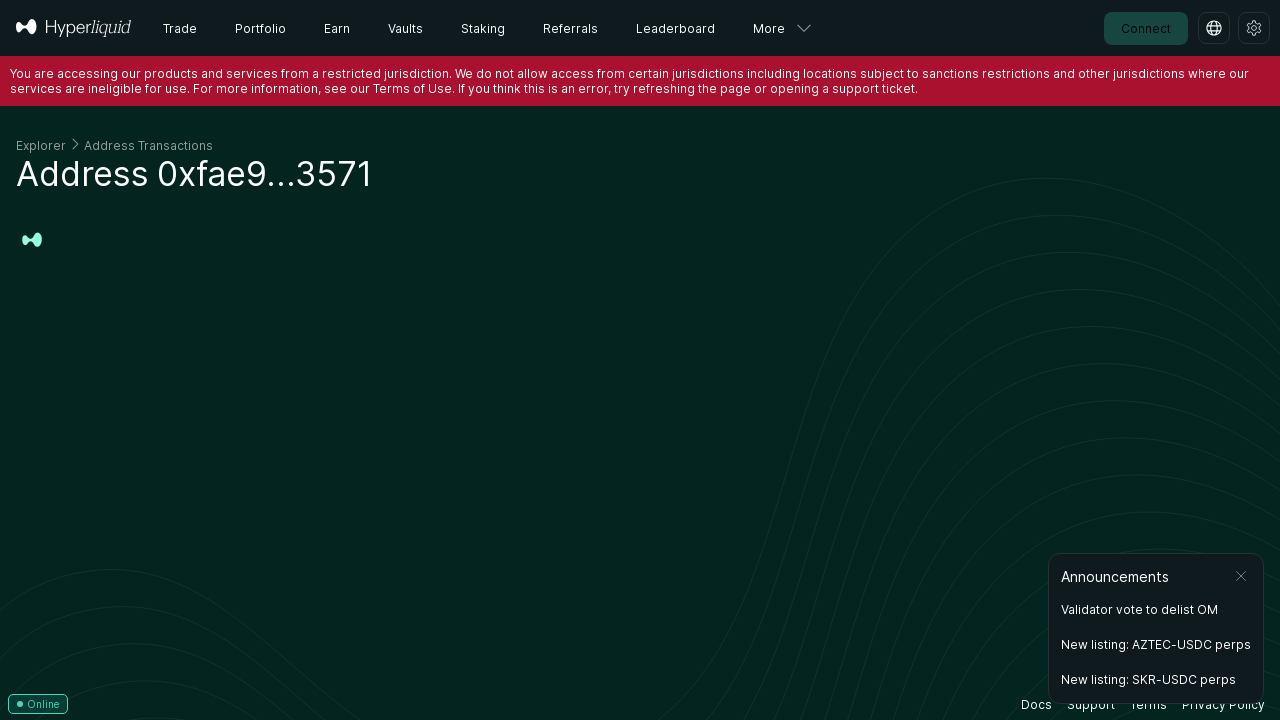

Trader details page loaded for rank 4
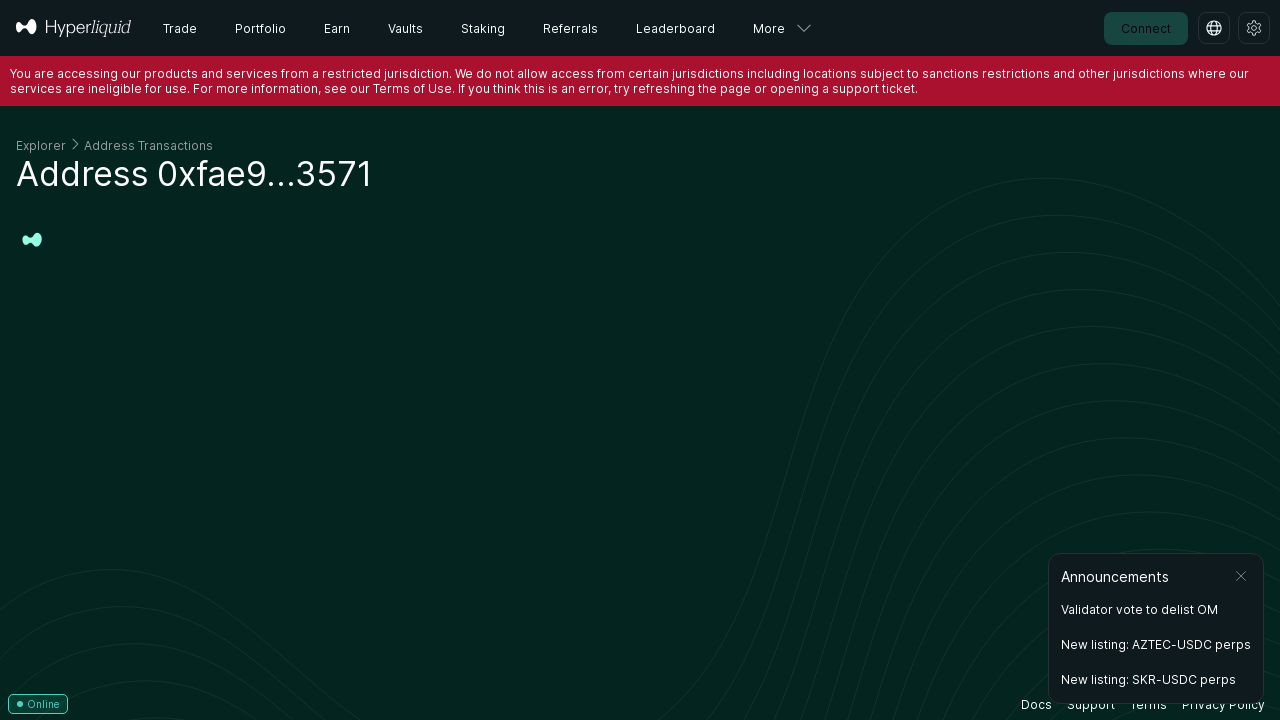

Navigated back to leaderboard after viewing rank 4
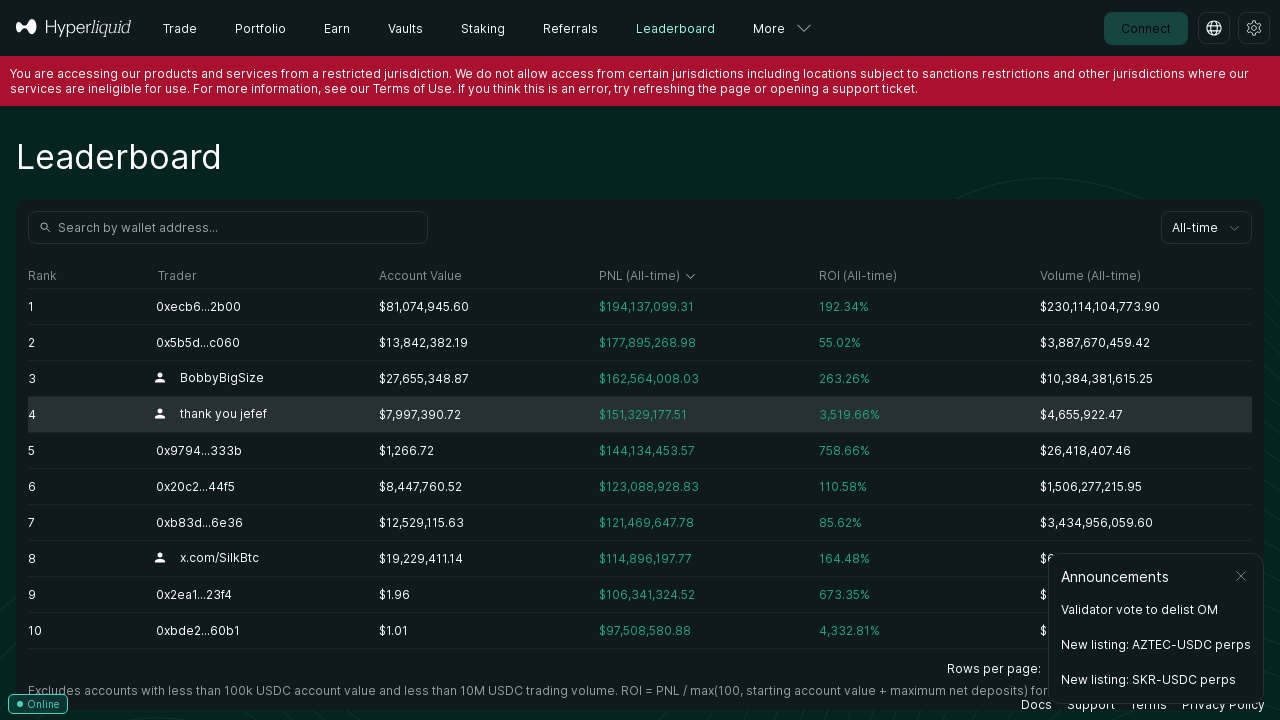

Leaderboard table reloaded after navigation back
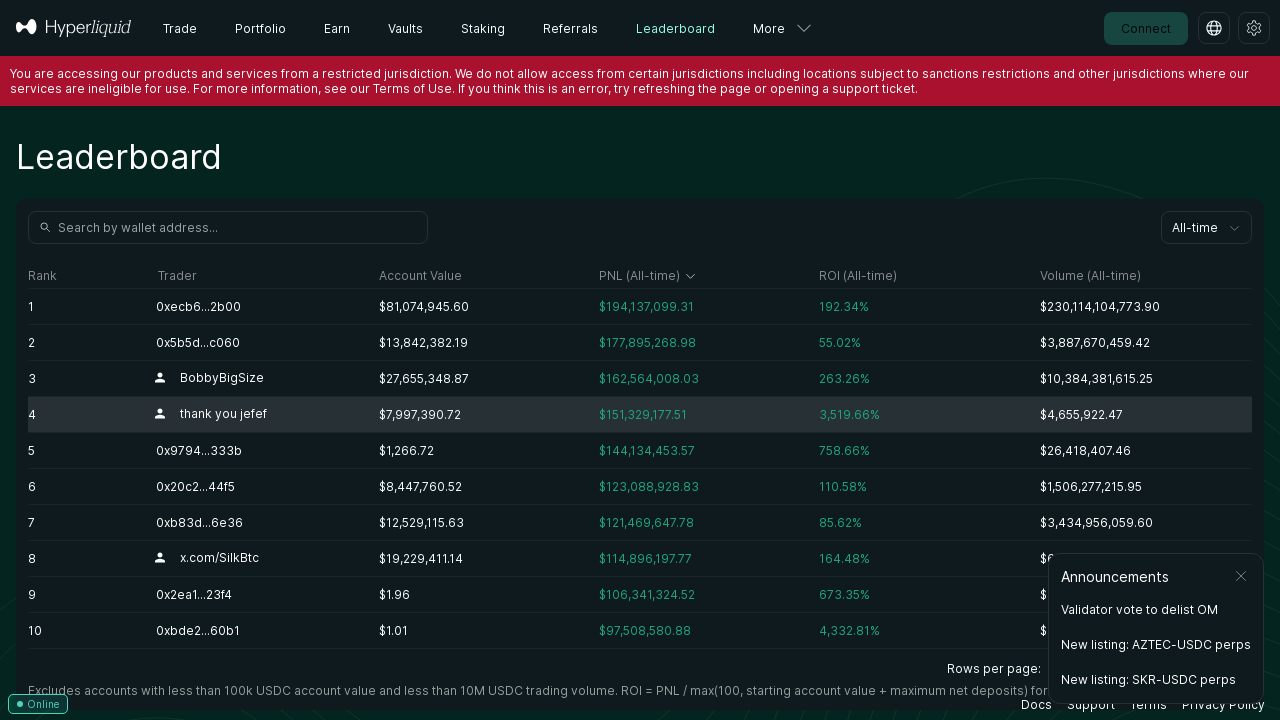

Clicked trader at rank 5 to view details at (261, 450) on table > tbody > tr >> nth=4 >> td >> nth=1
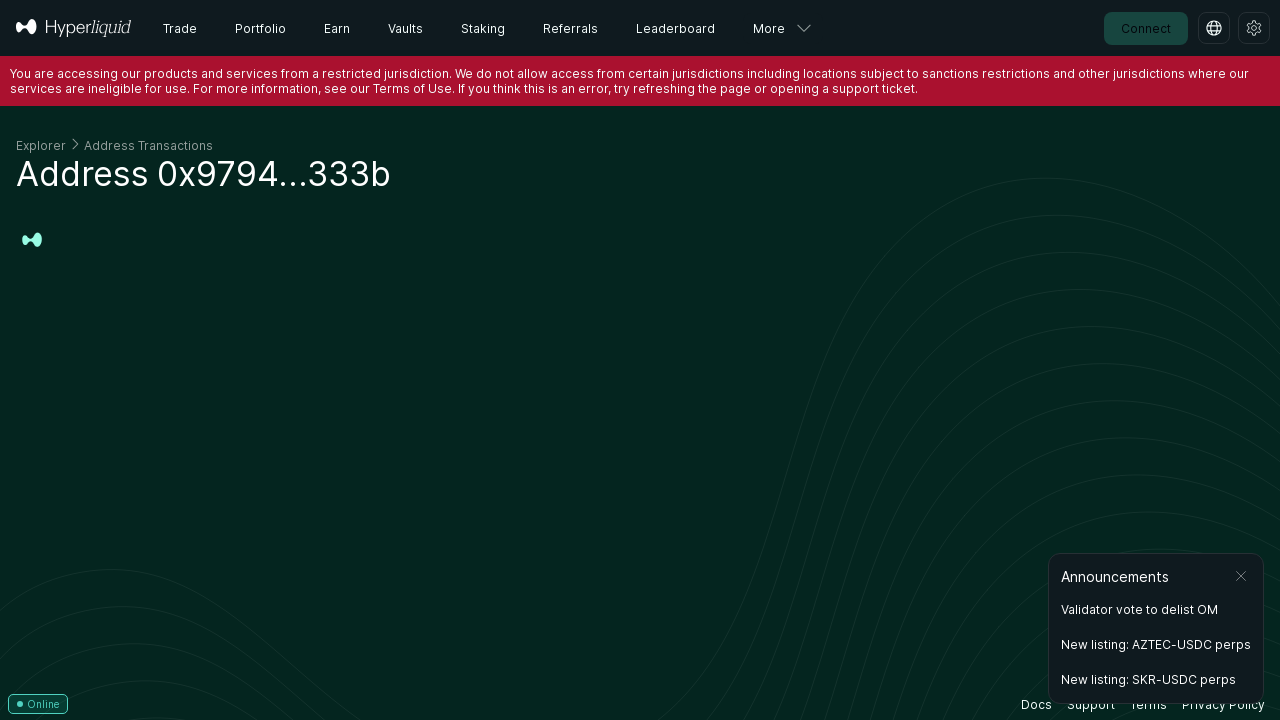

Trader details page loaded for rank 5
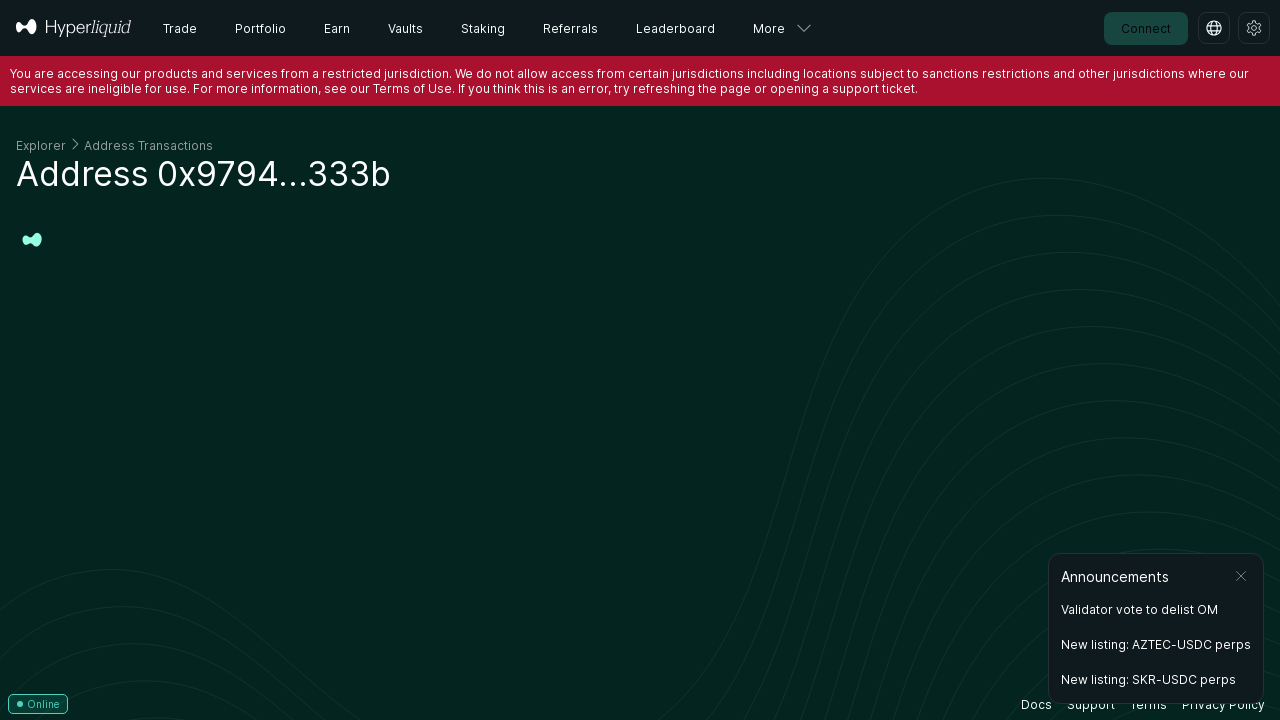

Navigated back to leaderboard after viewing rank 5
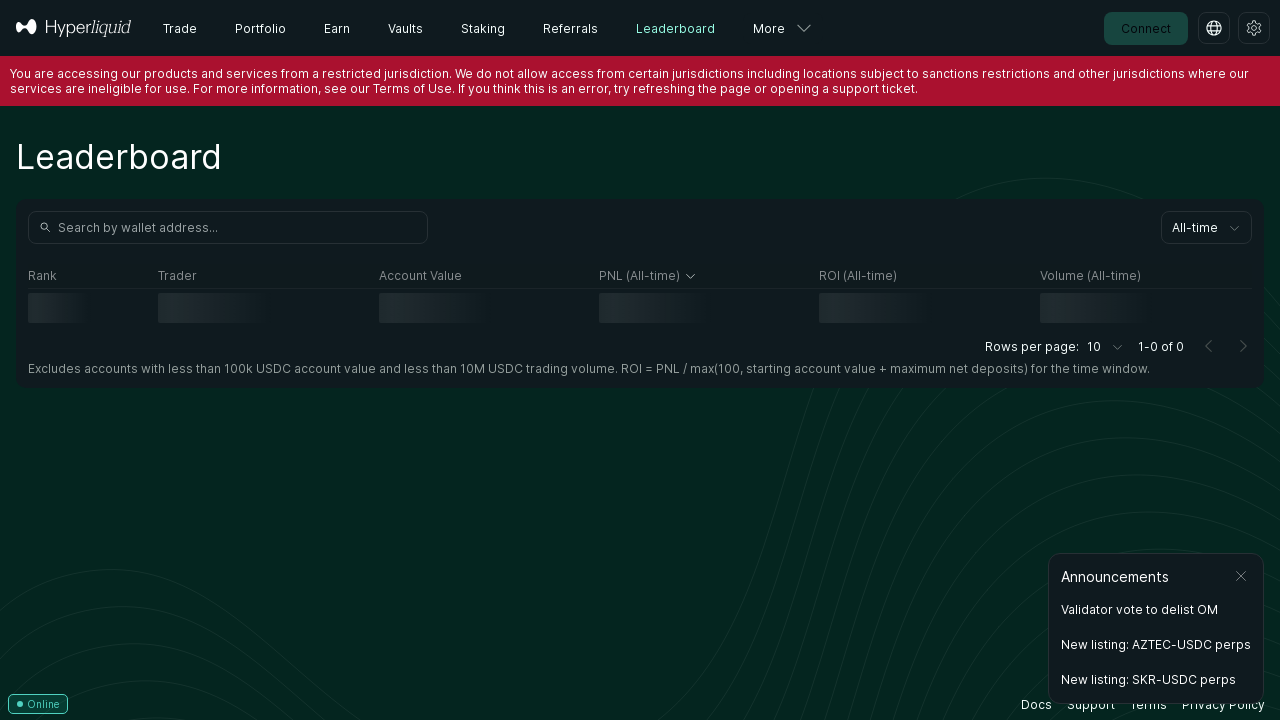

Leaderboard table reloaded after navigation back
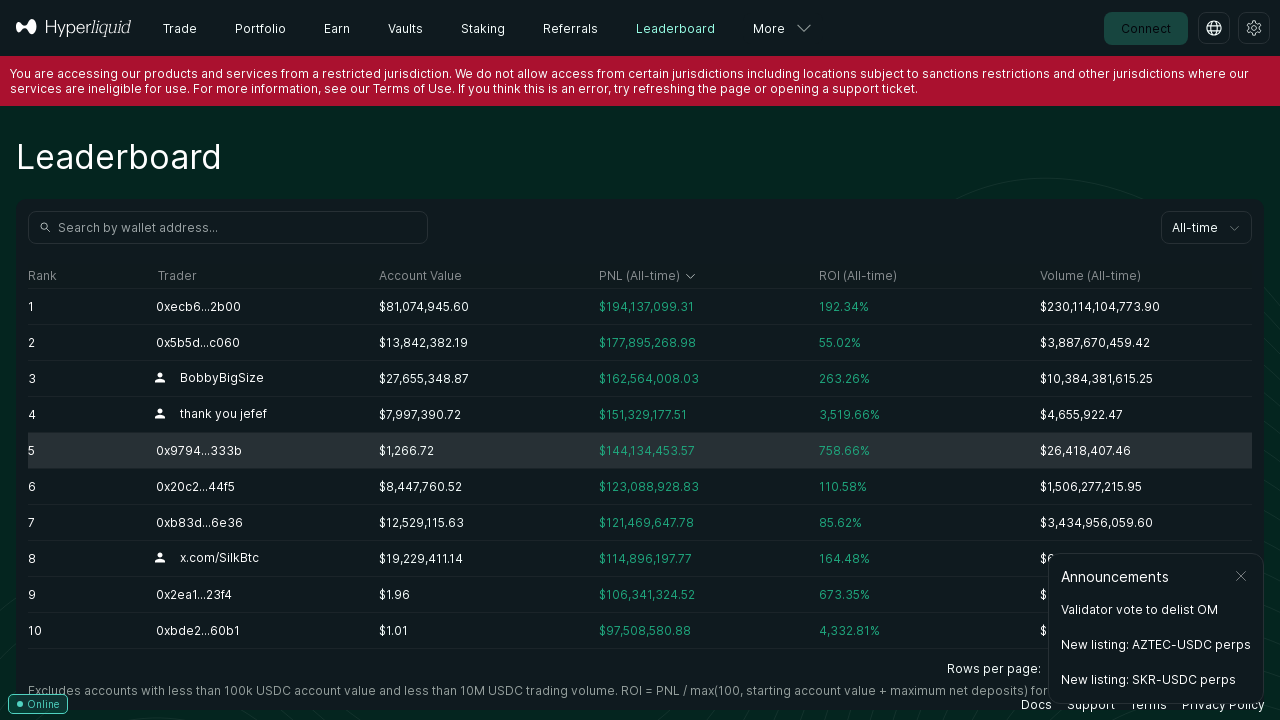

Clicked trader at rank 6 to view details at (261, 486) on table > tbody > tr >> nth=5 >> td >> nth=1
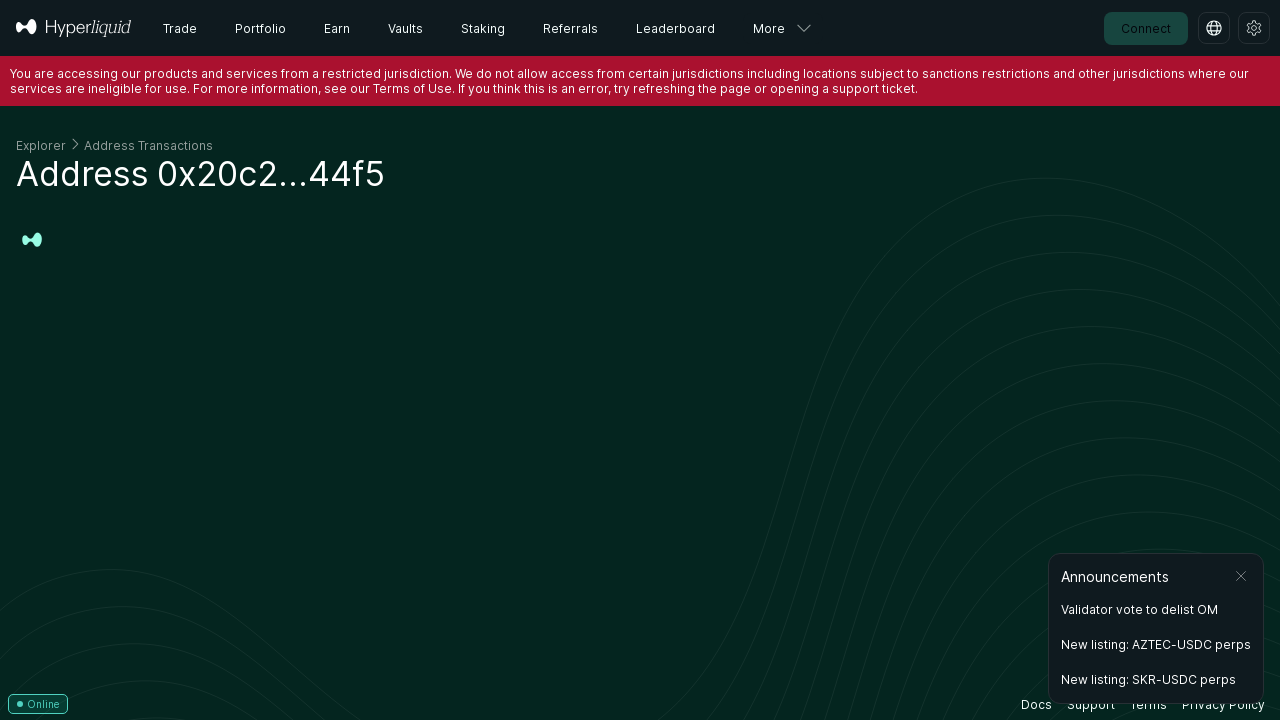

Trader details page loaded for rank 6
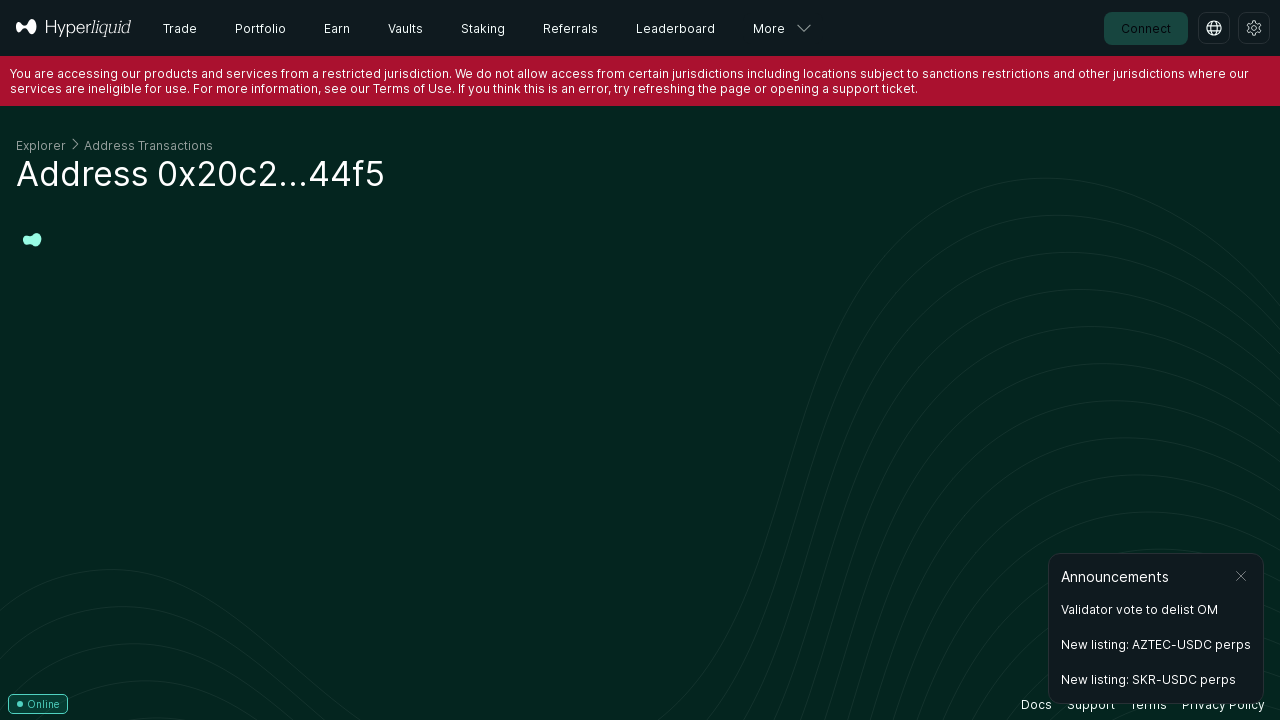

Navigated back to leaderboard after viewing rank 6
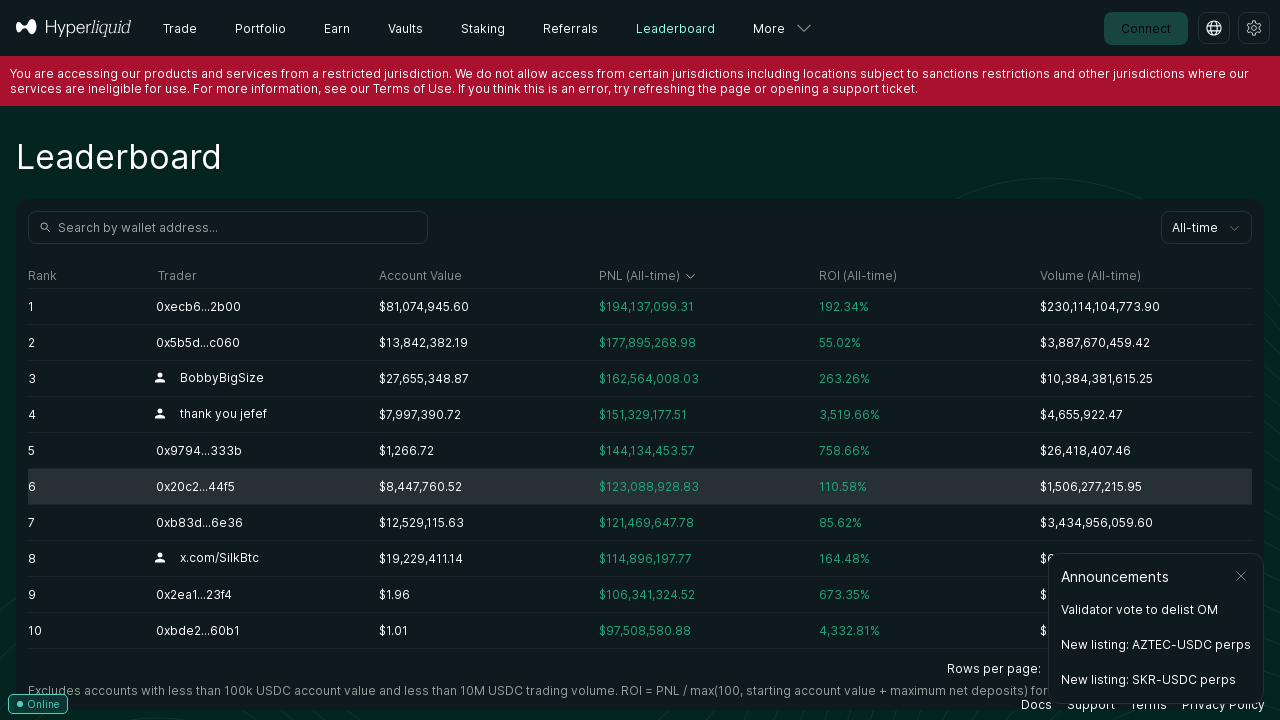

Leaderboard table reloaded after navigation back
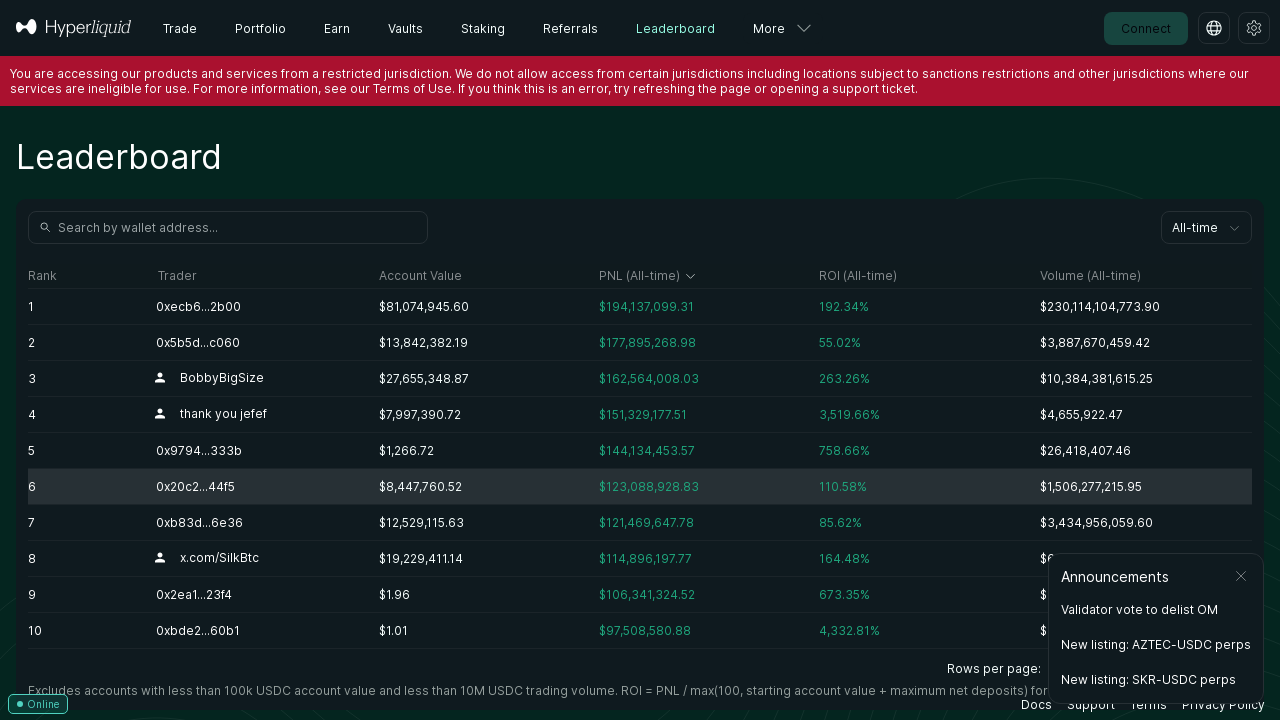

Clicked trader at rank 7 to view details at (261, 522) on table > tbody > tr >> nth=6 >> td >> nth=1
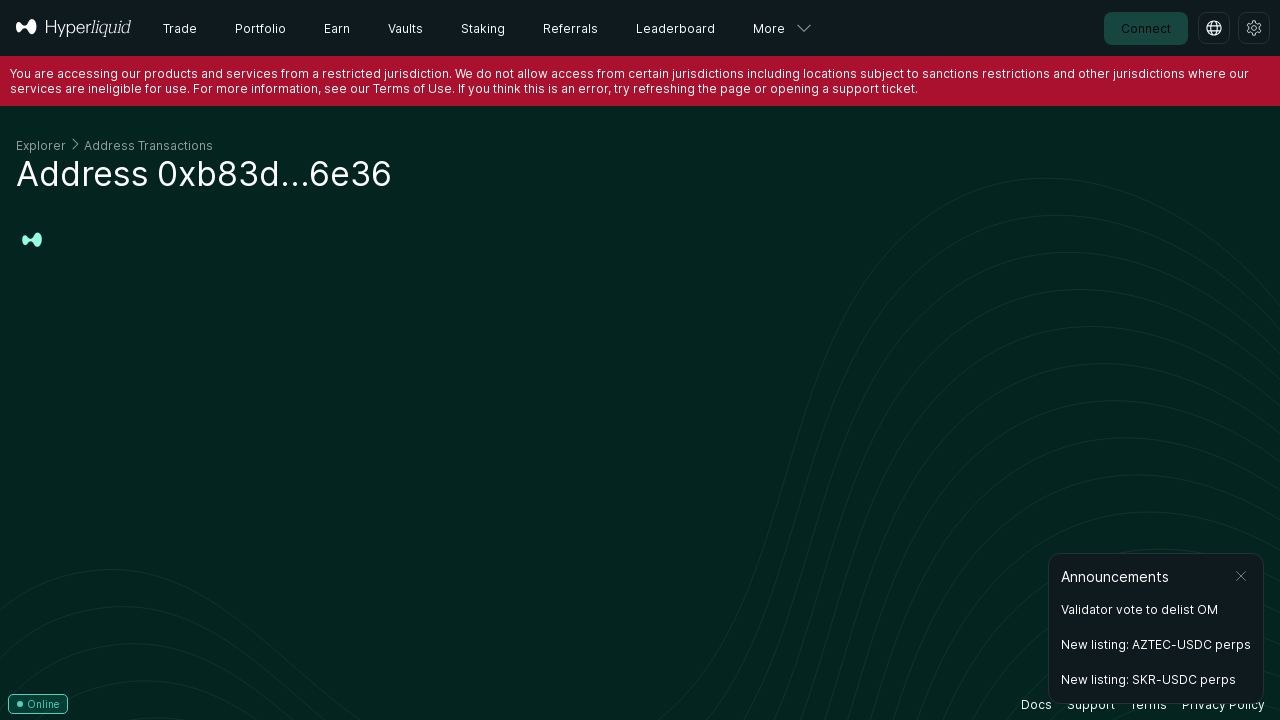

Trader details page loaded for rank 7
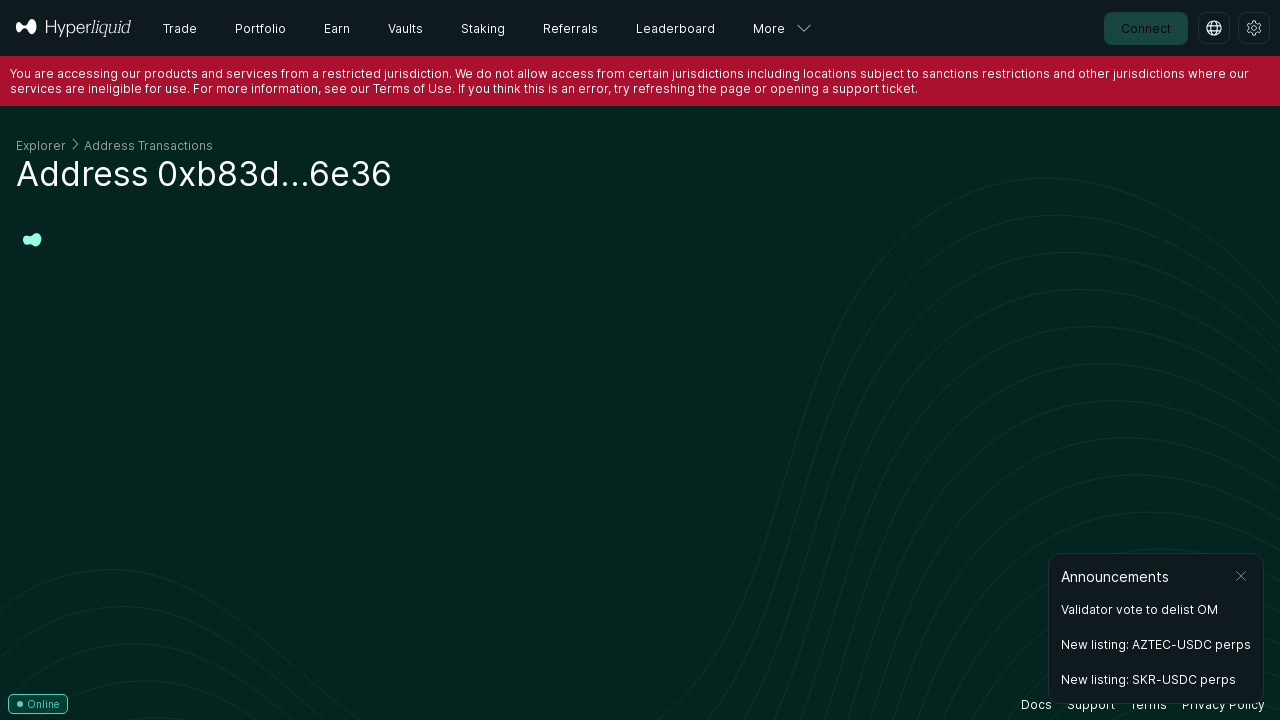

Navigated back to leaderboard after viewing rank 7
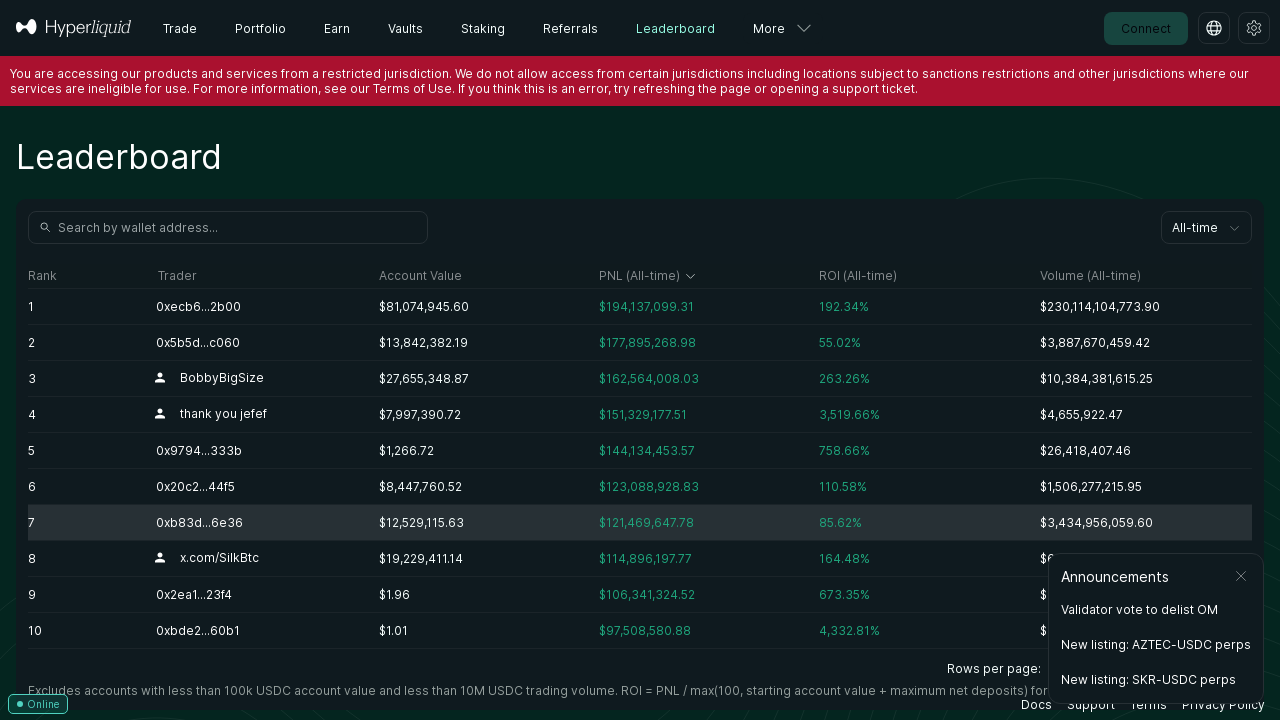

Leaderboard table reloaded after navigation back
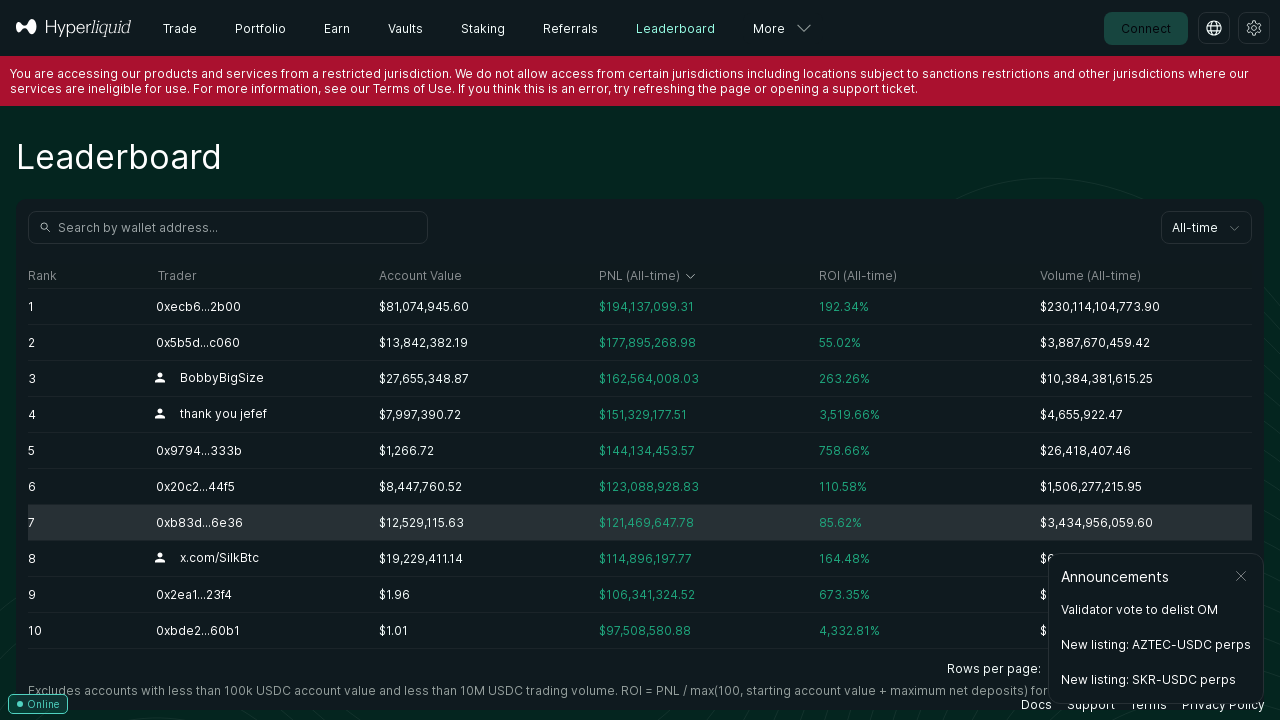

Clicked trader at rank 8 to view details at (261, 558) on table > tbody > tr >> nth=7 >> td >> nth=1
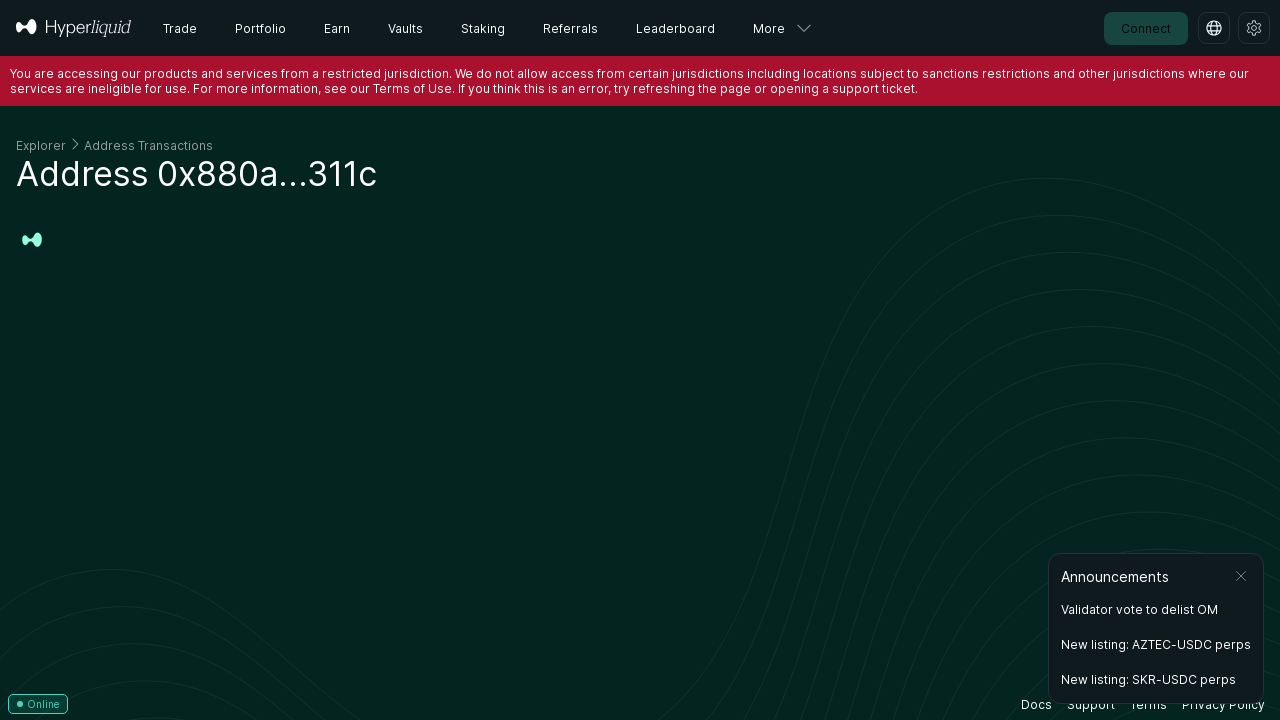

Trader details page loaded for rank 8
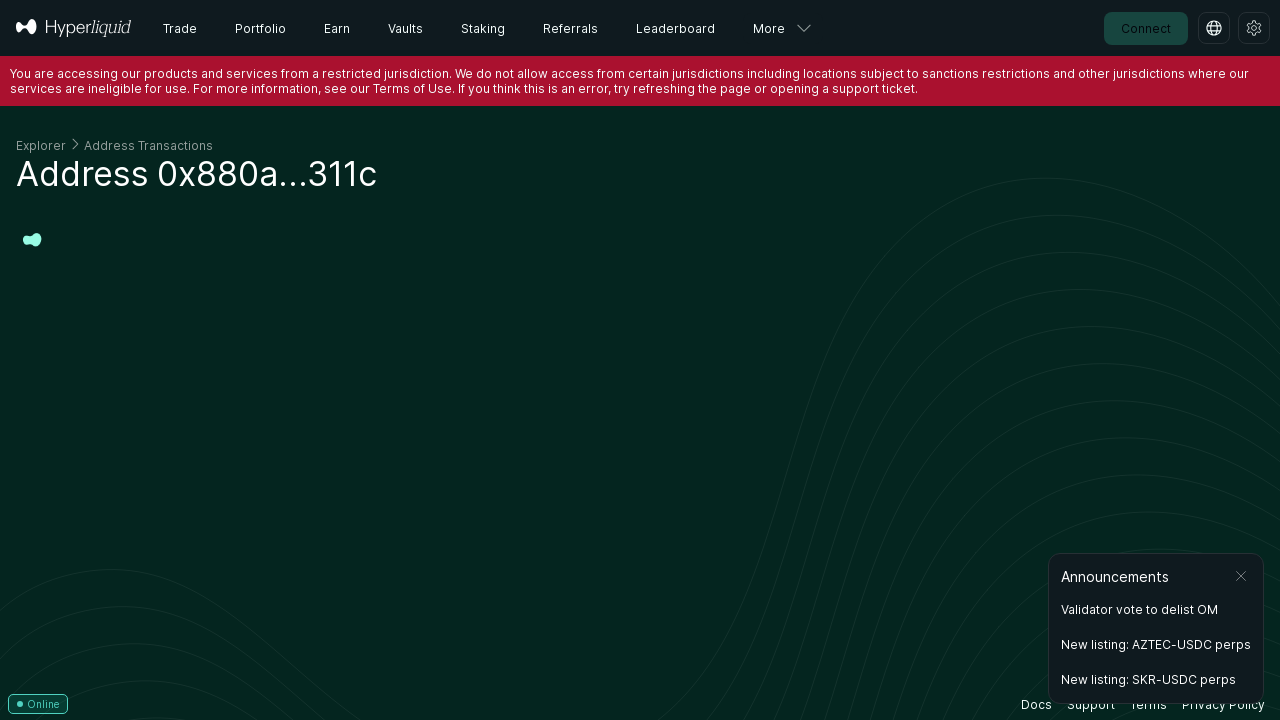

Navigated back to leaderboard after viewing rank 8
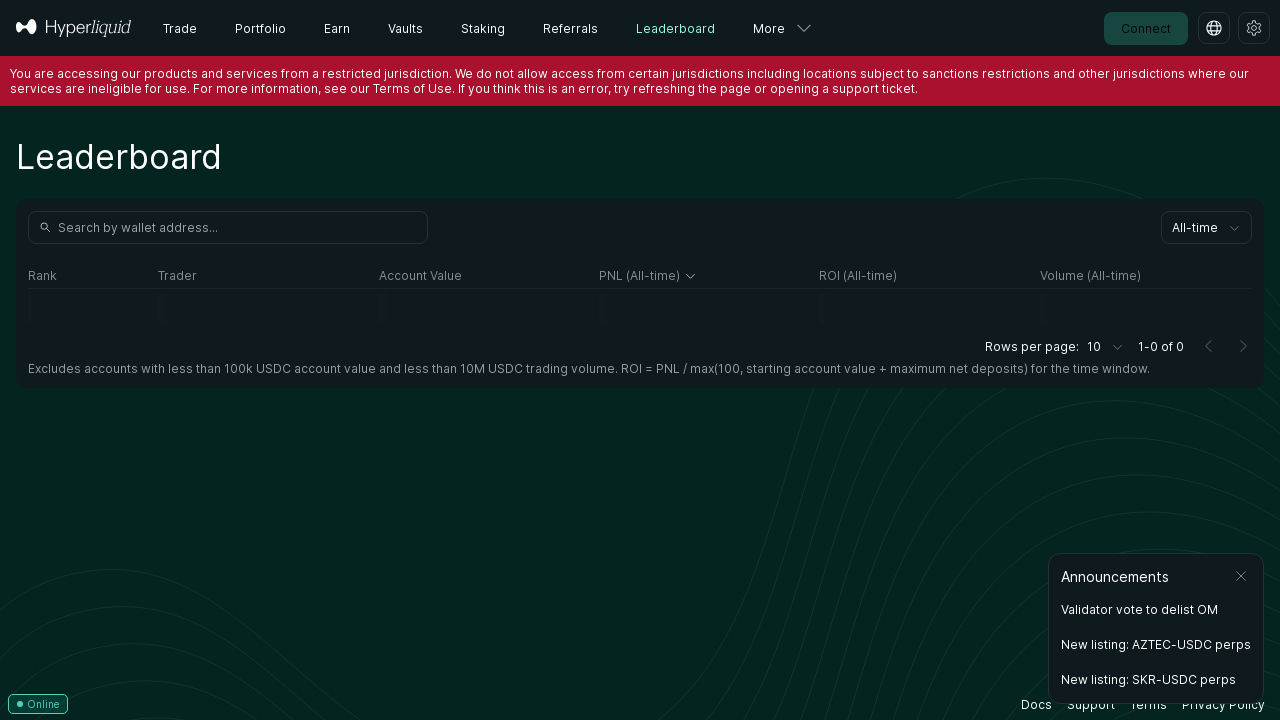

Leaderboard table reloaded after navigation back
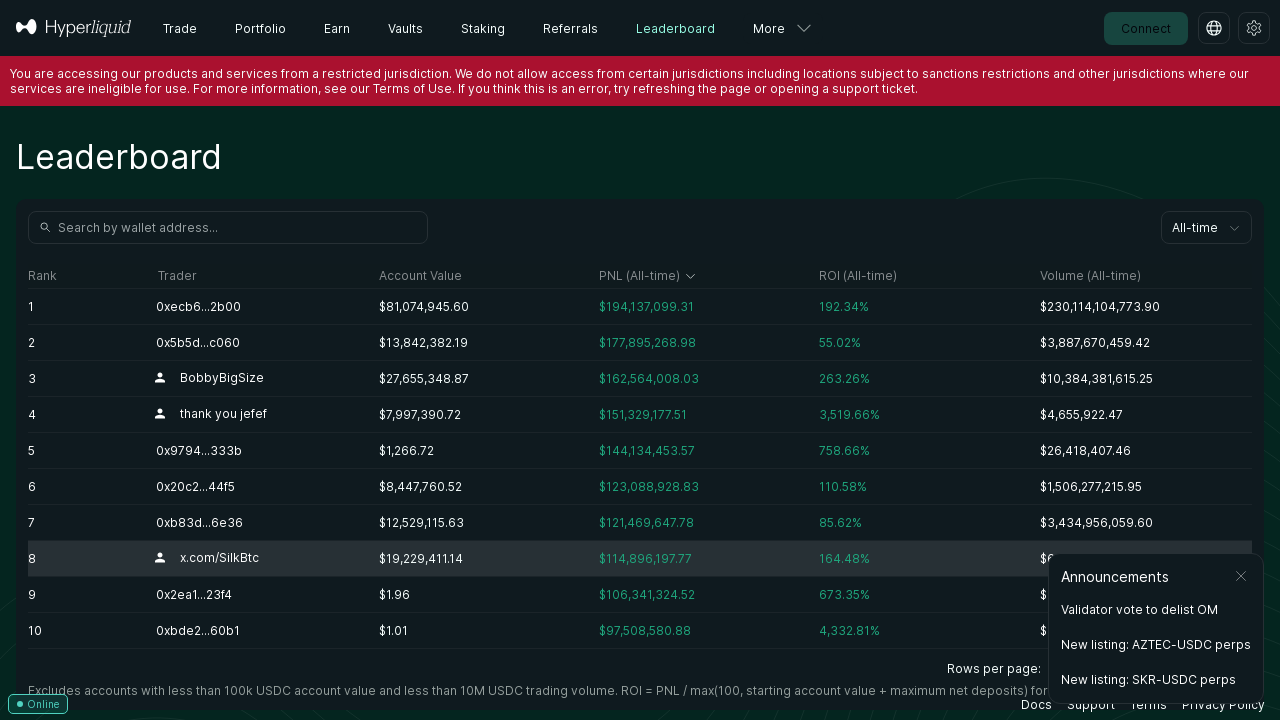

Clicked trader at rank 9 to view details at (261, 594) on table > tbody > tr >> nth=8 >> td >> nth=1
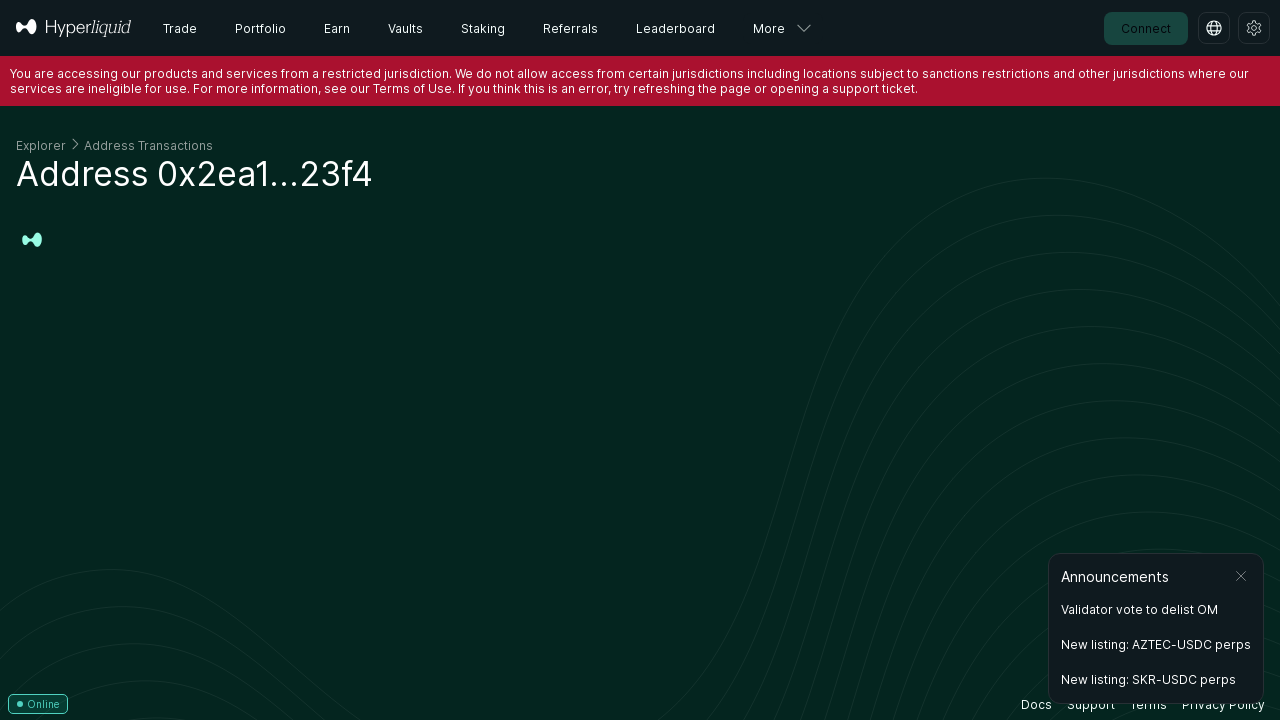

Trader details page loaded for rank 9
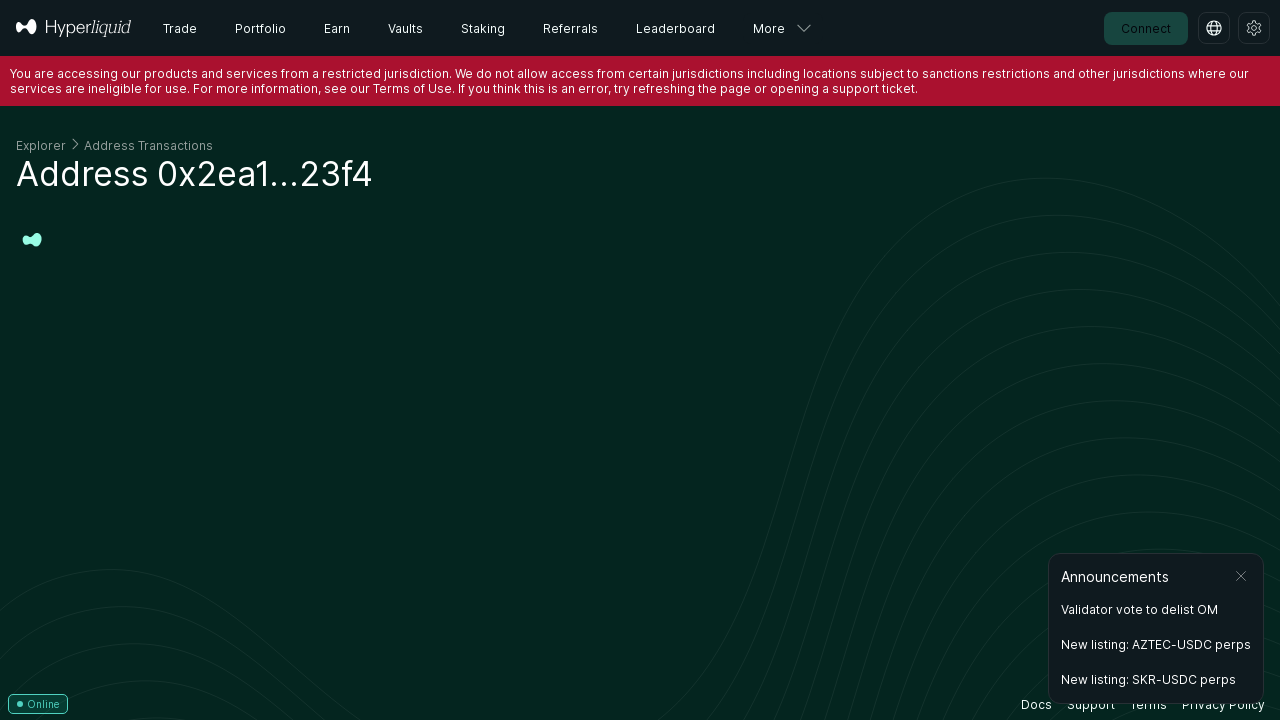

Navigated back to leaderboard after viewing rank 9
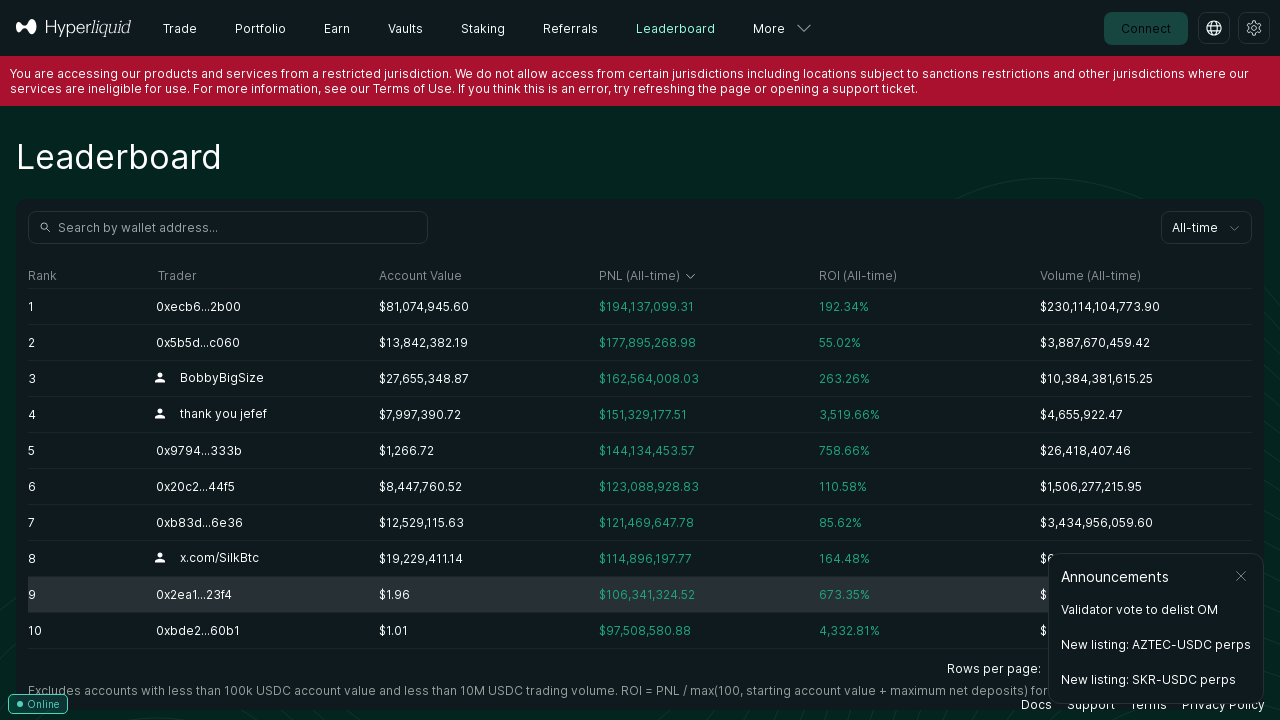

Leaderboard table reloaded after navigation back
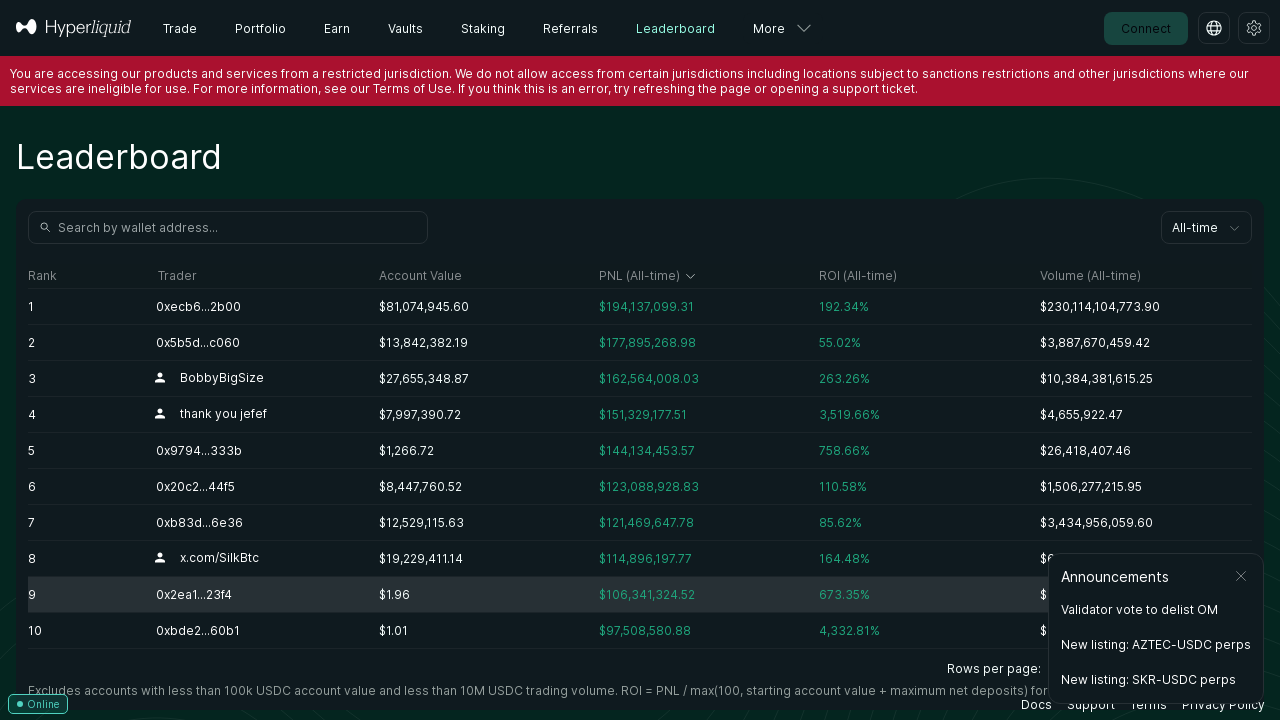

Clicked trader at rank 10 to view details at (261, 630) on table > tbody > tr >> nth=9 >> td >> nth=1
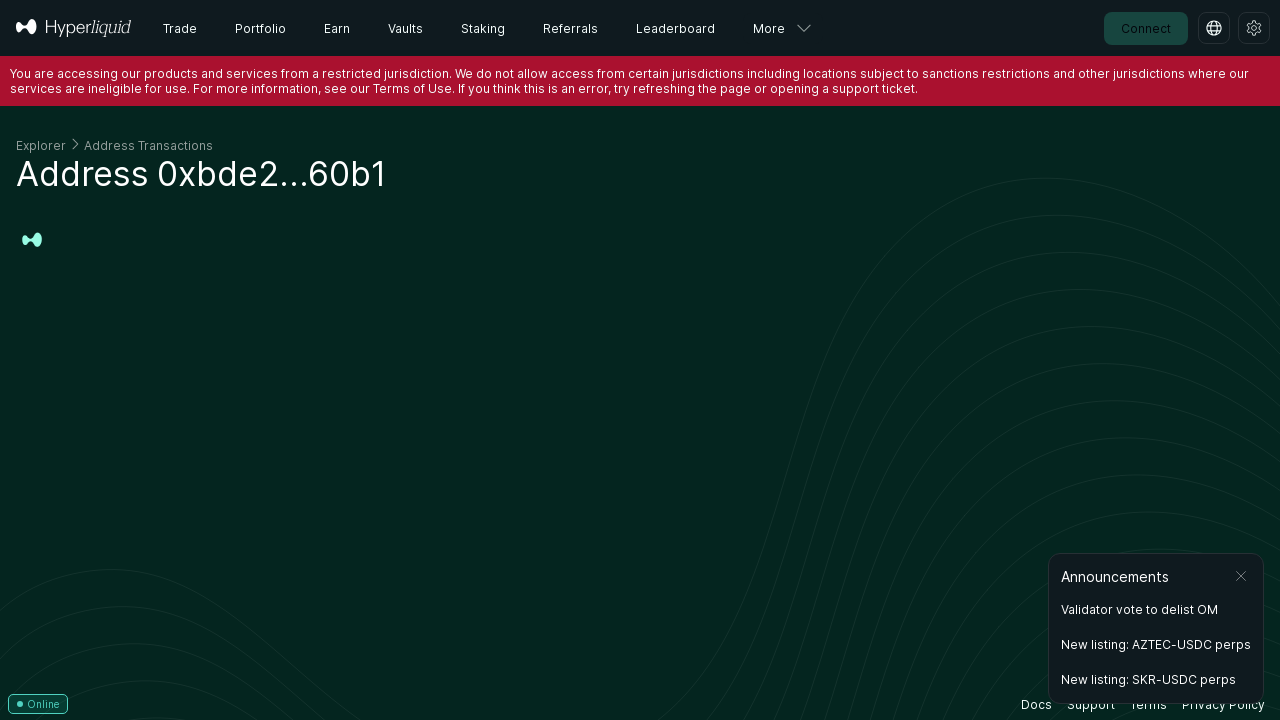

Trader details page loaded for rank 10
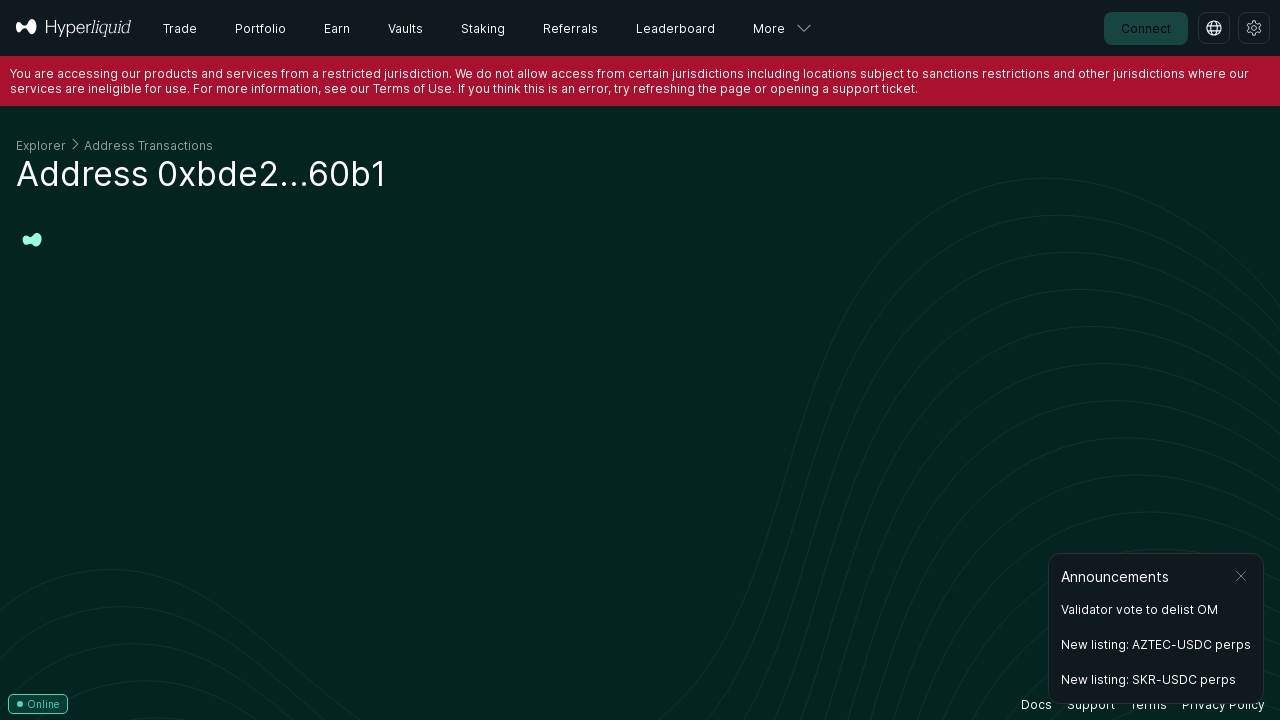

Navigated back to leaderboard after viewing rank 10
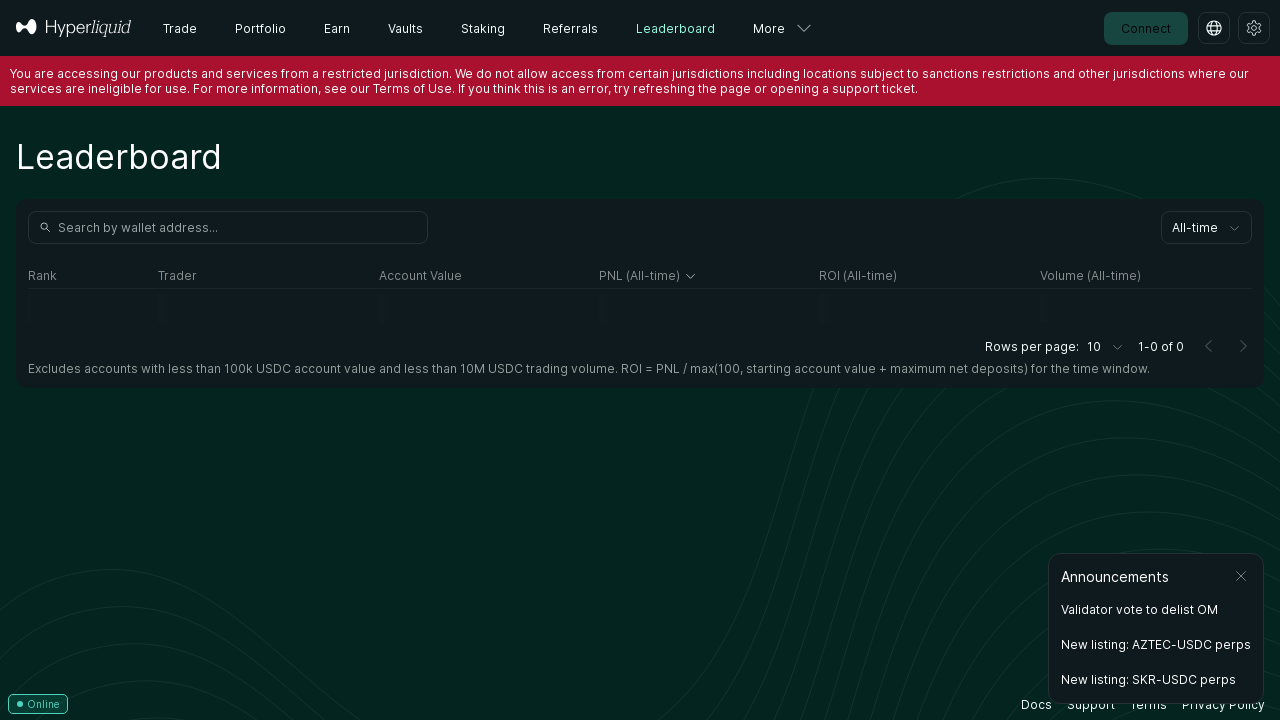

Leaderboard table reloaded after navigation back
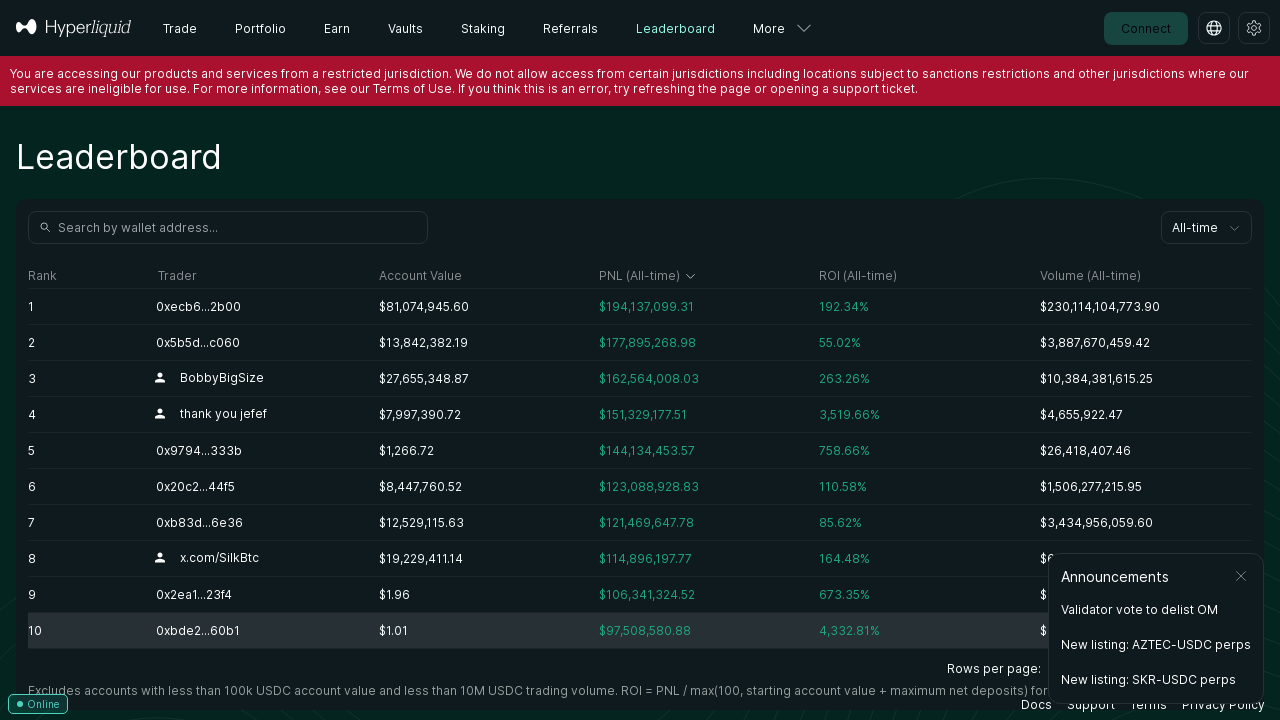

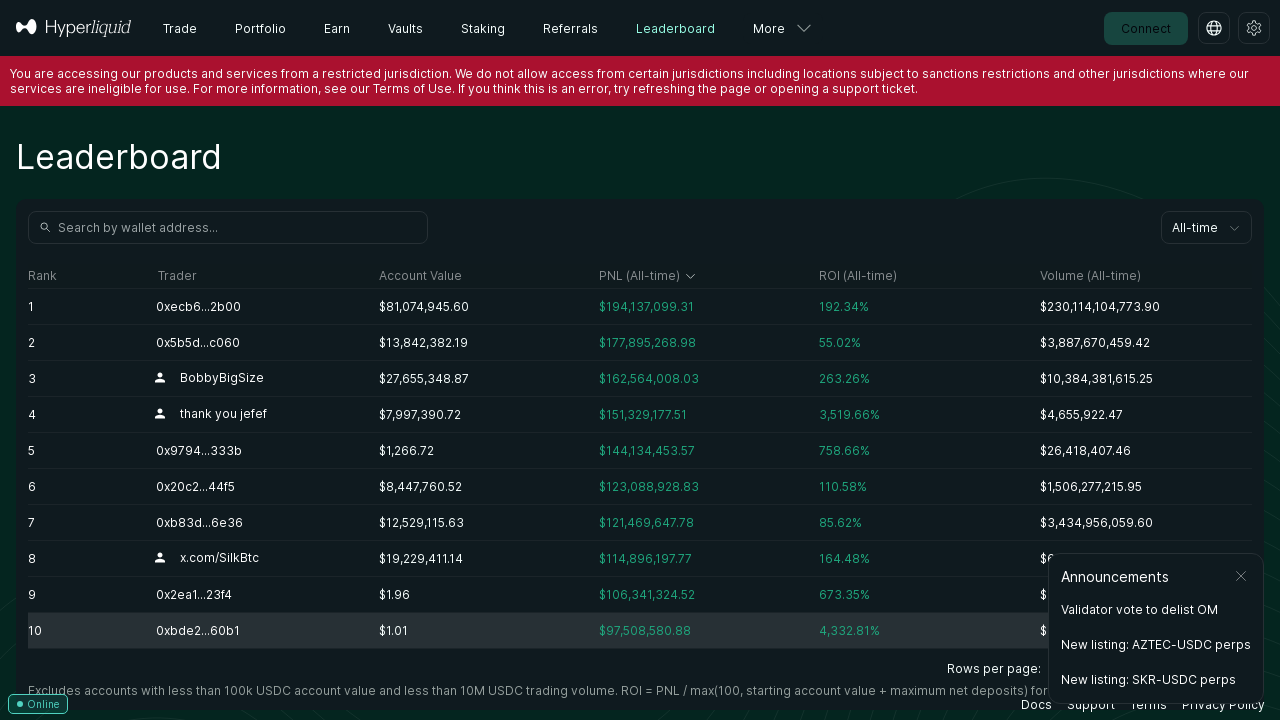